Tests navigation through various example pages on The Internet Heroku app by clicking through multiple link options including Infinite Scroll, Inputs, JQuery UI Menus, JavaScript Alerts, and other demonstration pages.

Starting URL: https://the-internet.herokuapp.com

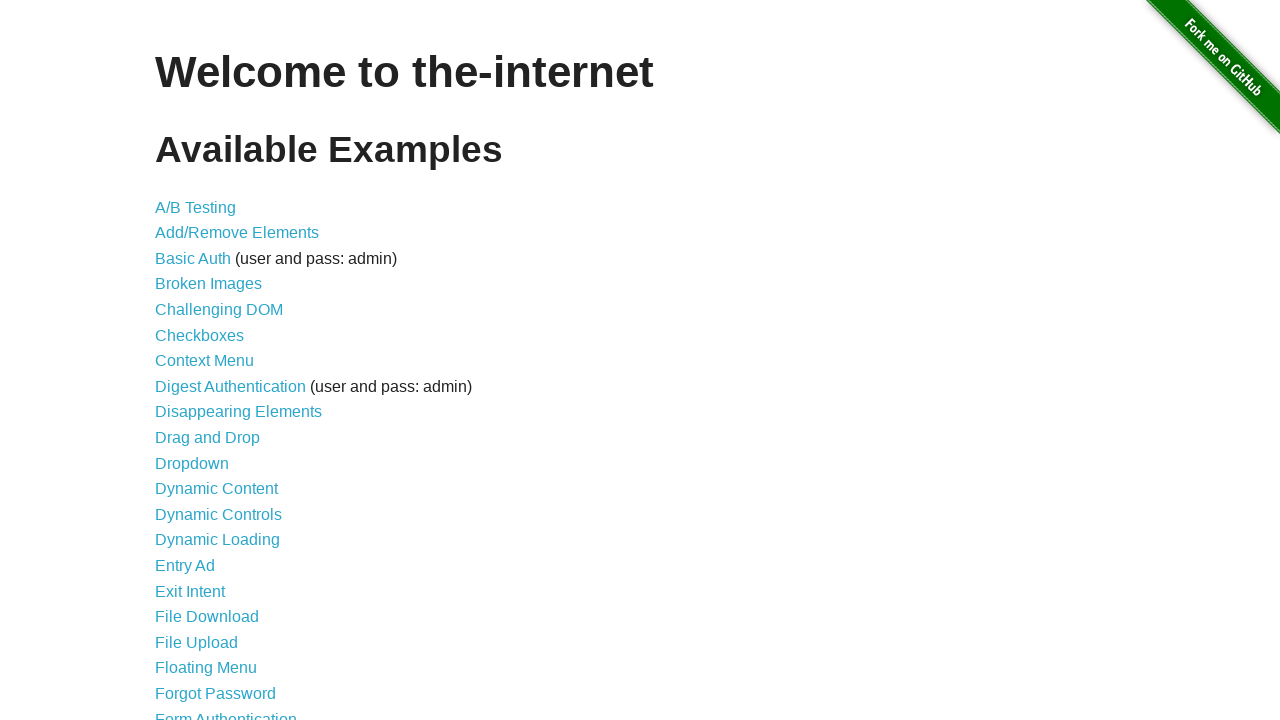

Clicked on Infinite Scroll link at (201, 360) on text=Infinite Scroll
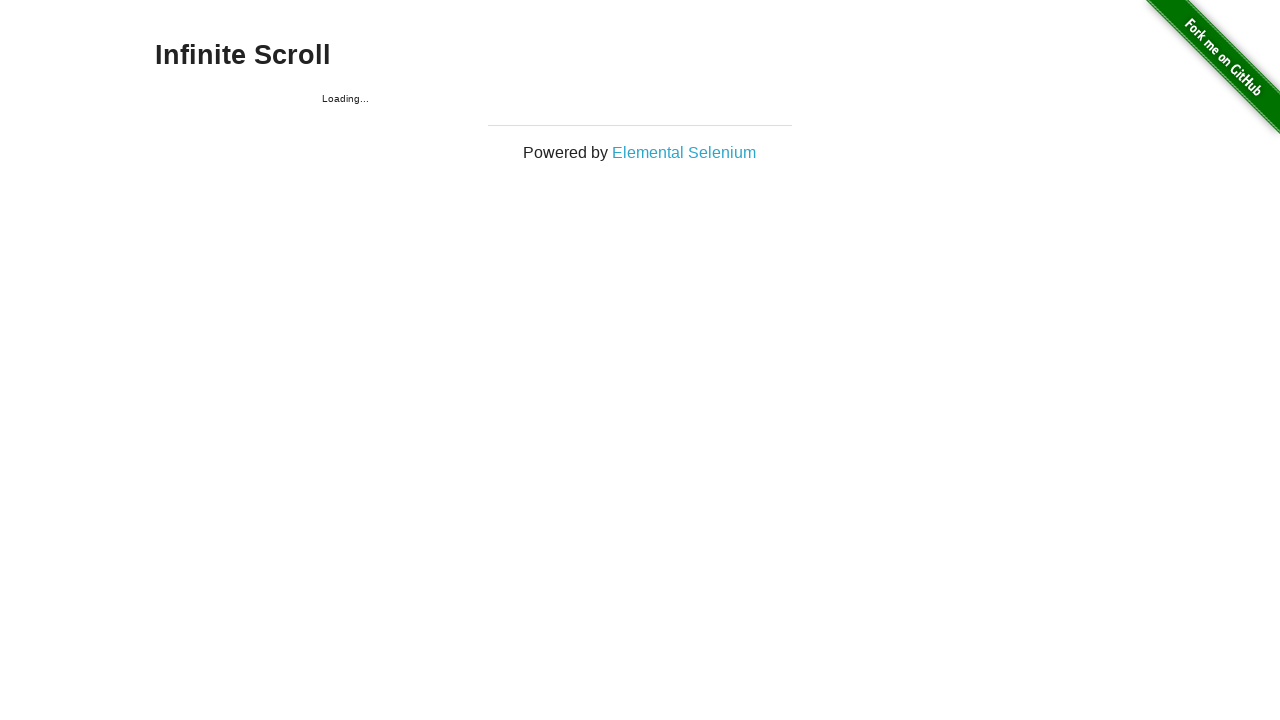

Navigated back to main page
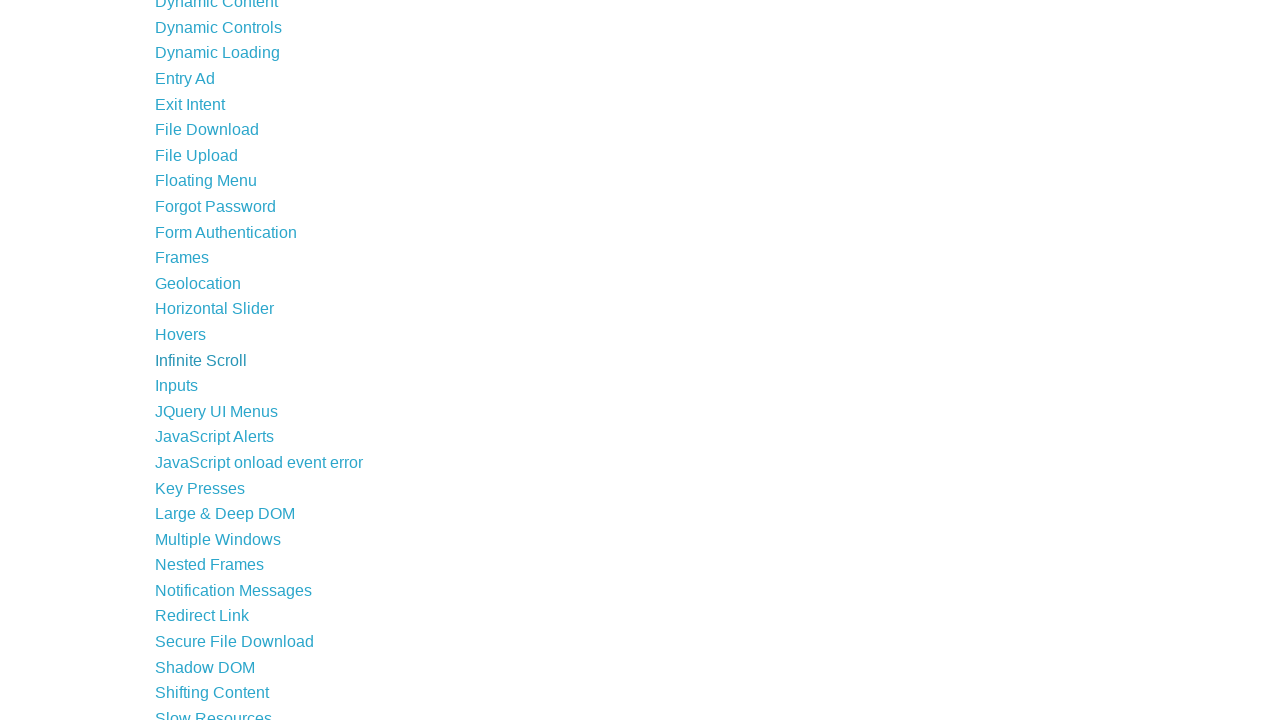

Clicked on Inputs link at (176, 386) on text=Inputs
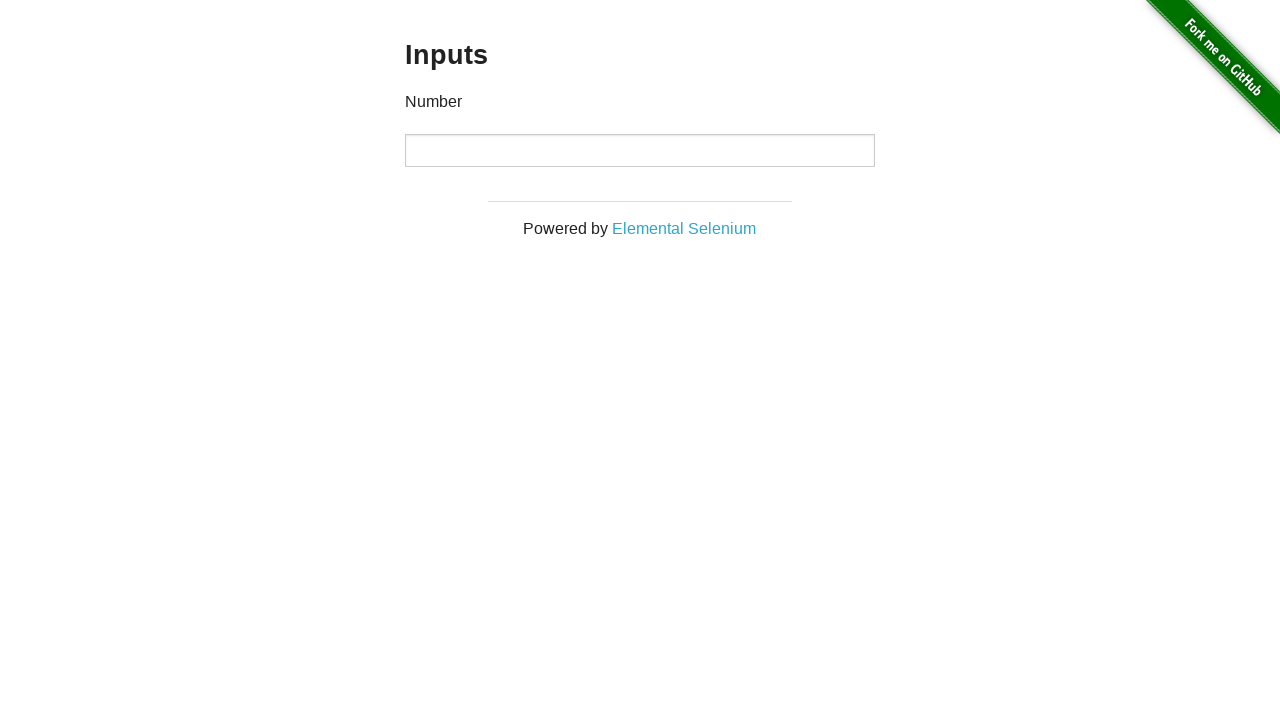

Navigated back to main page
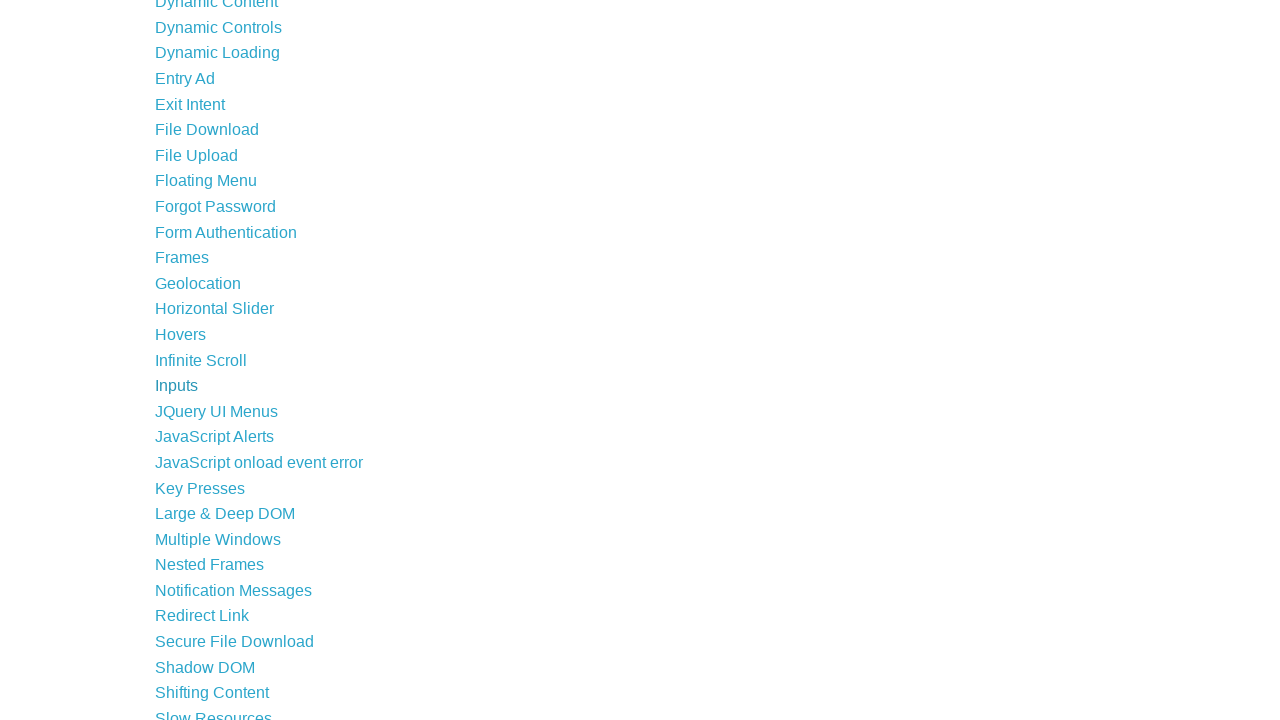

Clicked on JQuery UI Menus link at (216, 411) on text=JQuery UI Menus
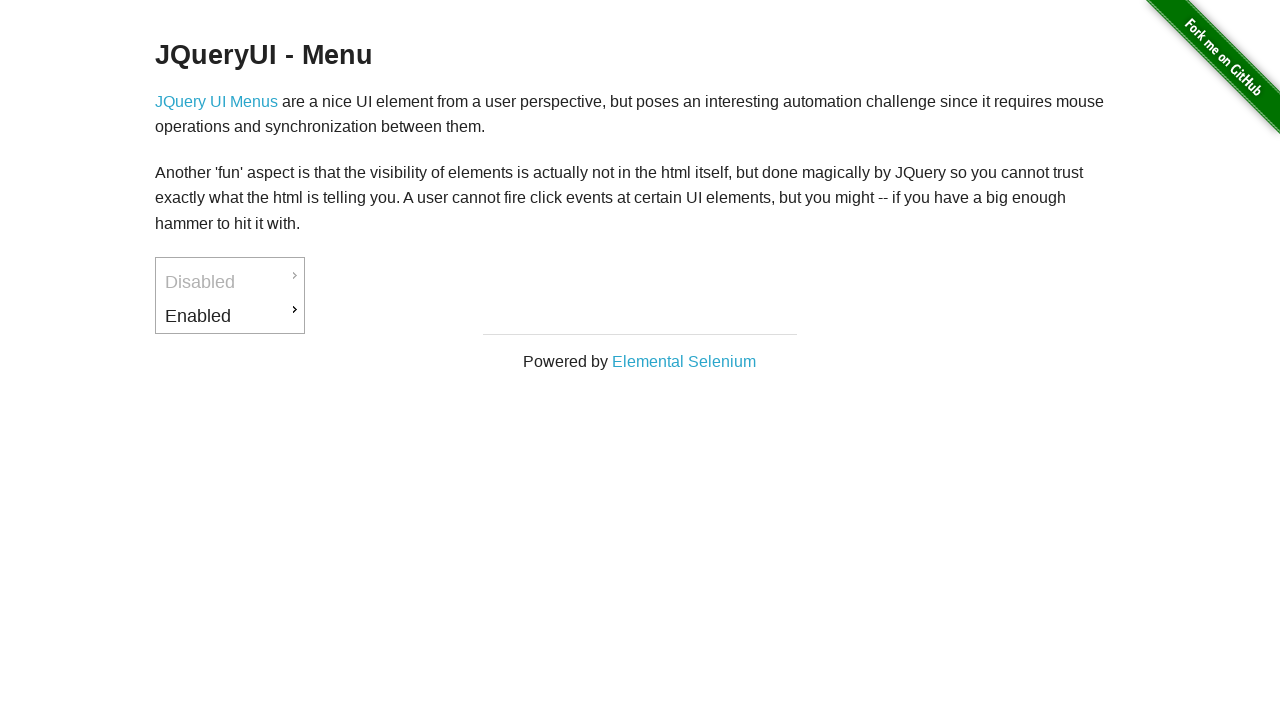

Navigated back to main page
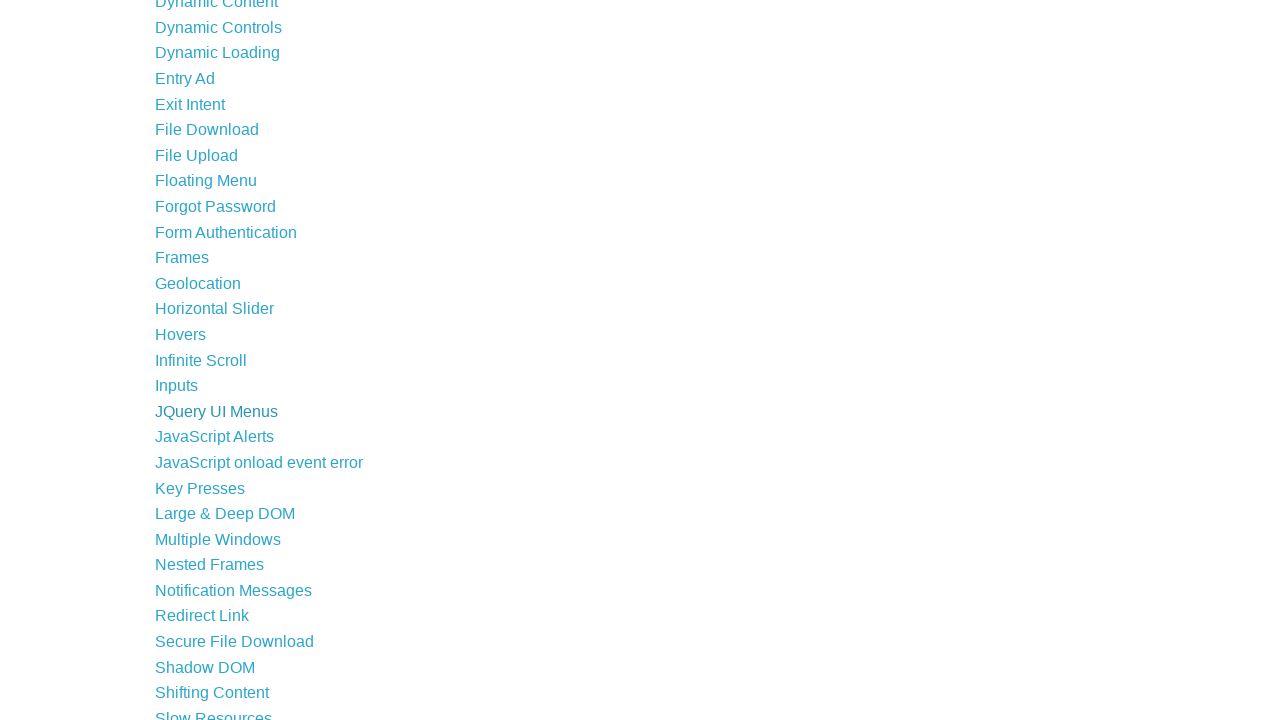

Clicked on JavaScript Alerts link at (214, 437) on text=JavaScript Alerts
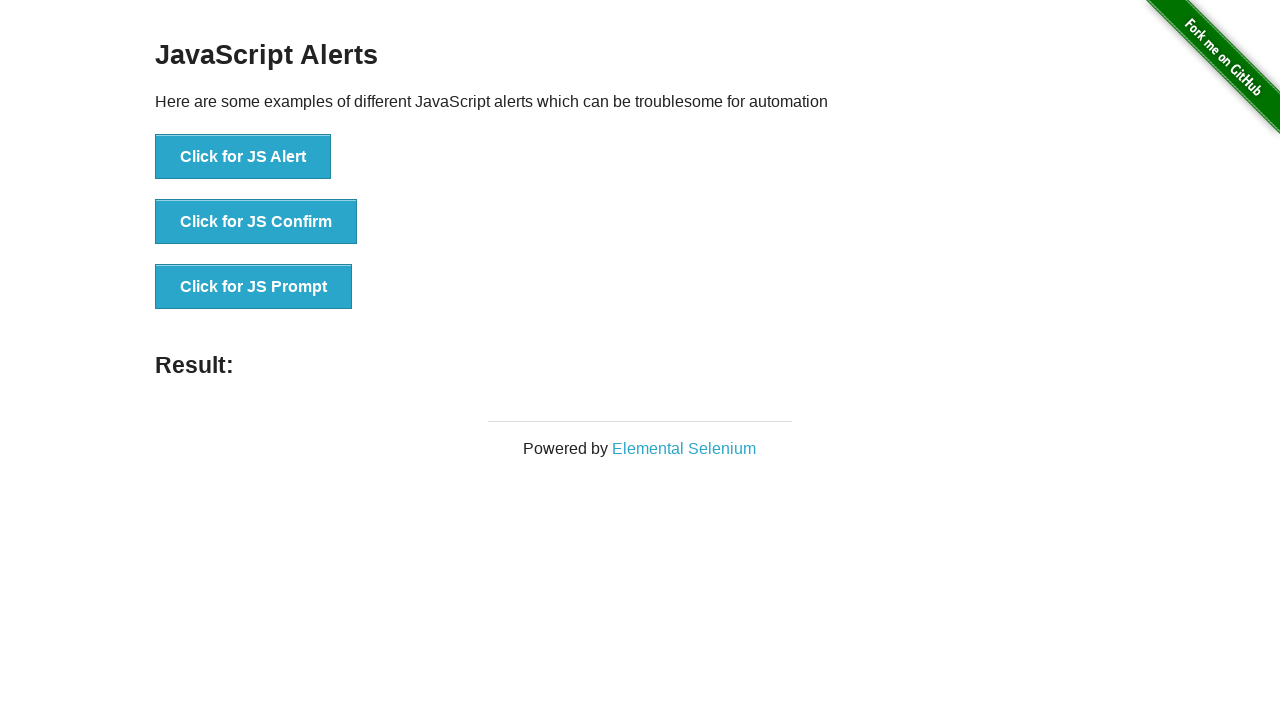

Navigated back to main page
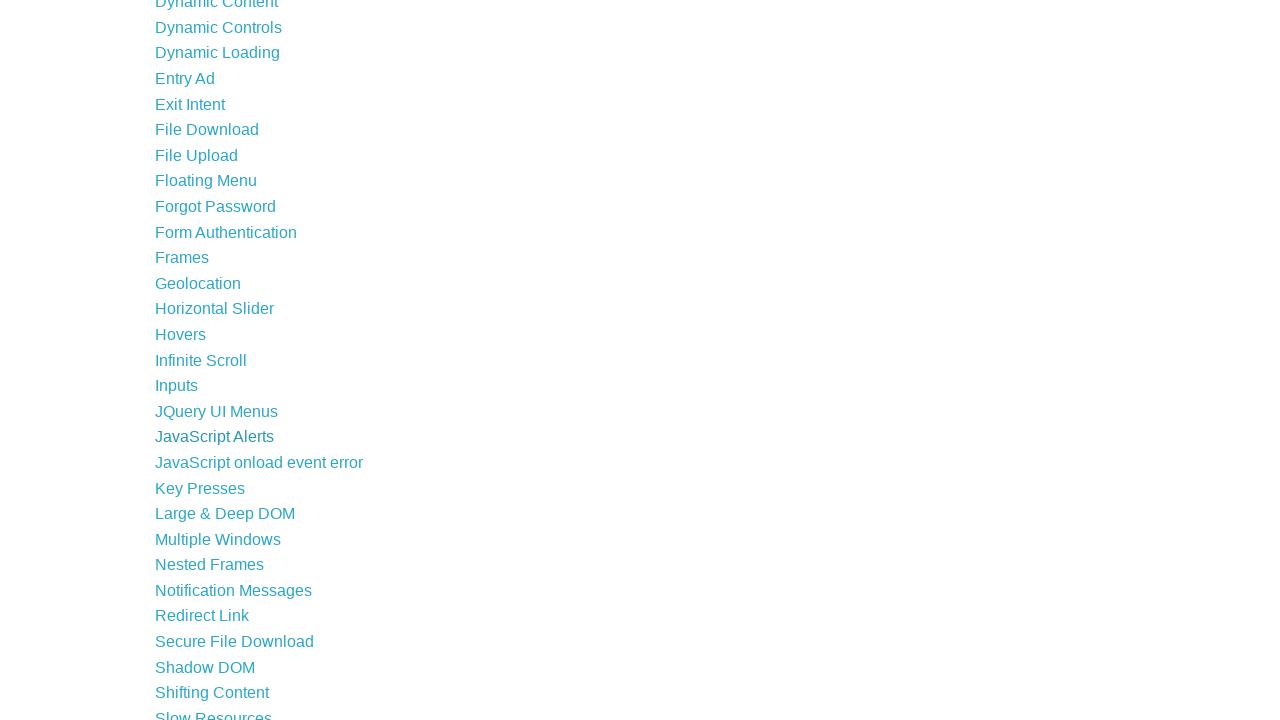

Clicked on JavaScript onload event error link at (259, 462) on text=JavaScript onload event error
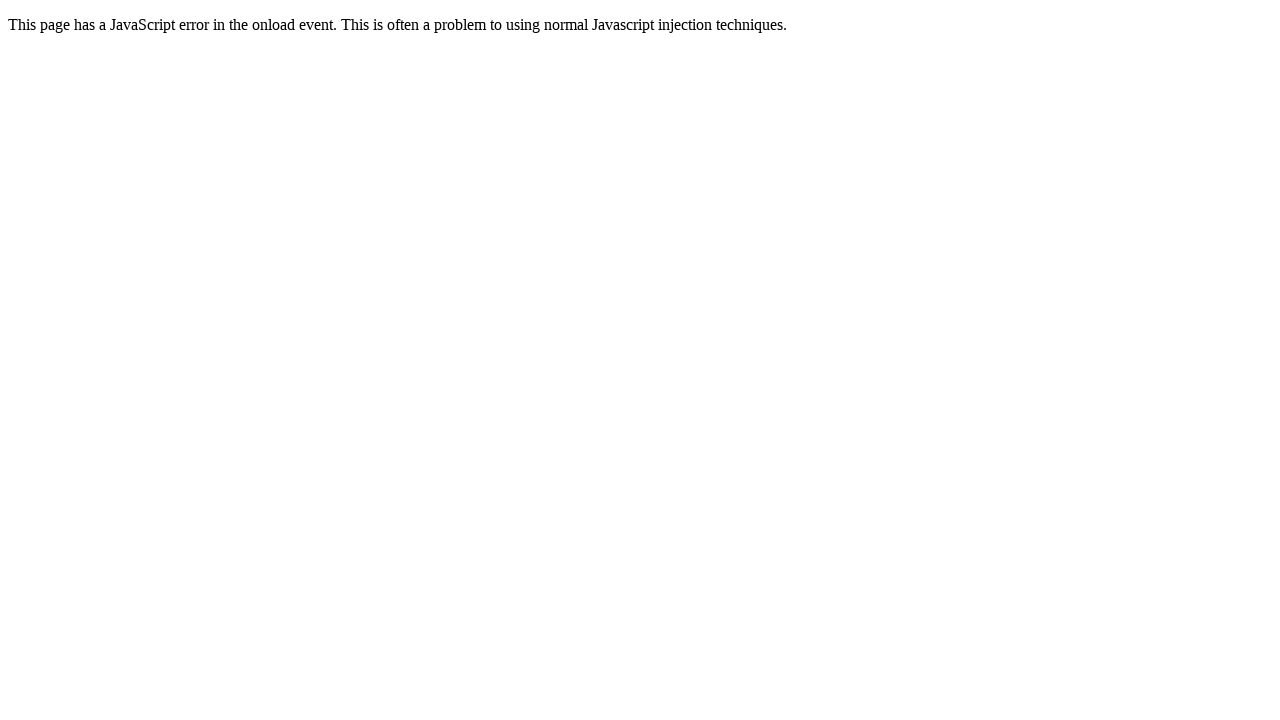

Navigated back to main page
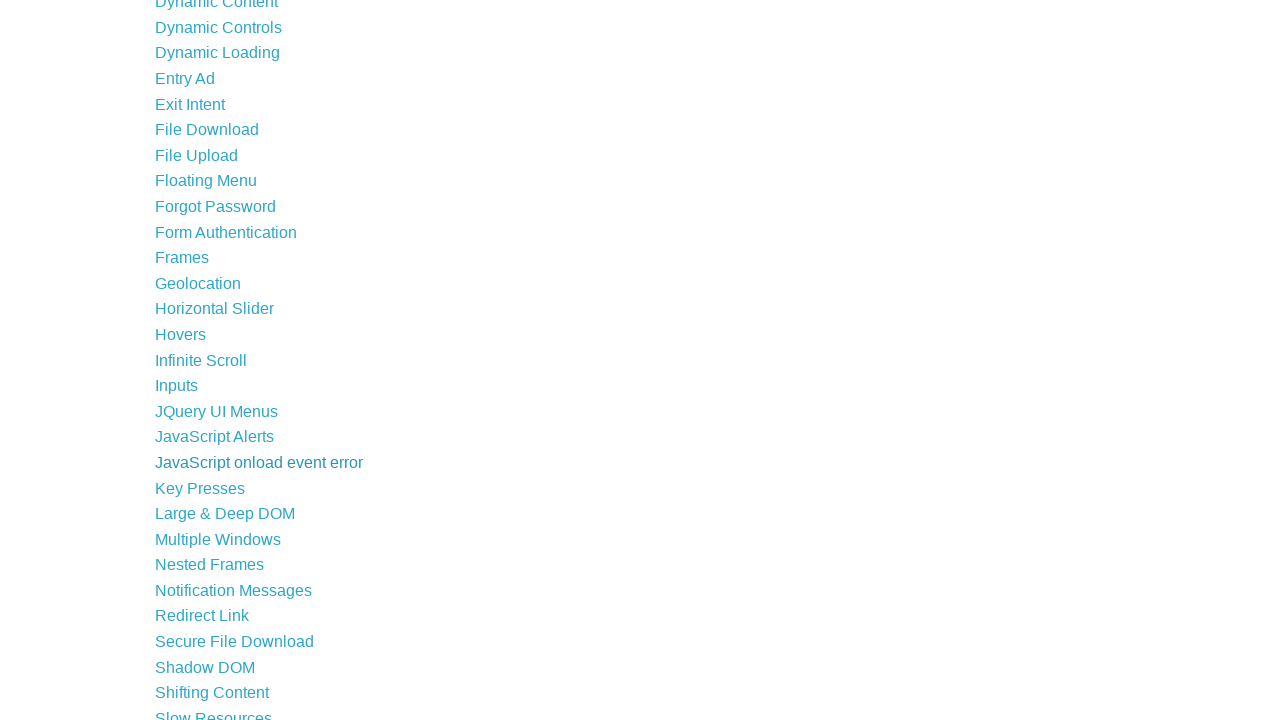

Clicked on Key Presses link at (200, 488) on text=Key Presses
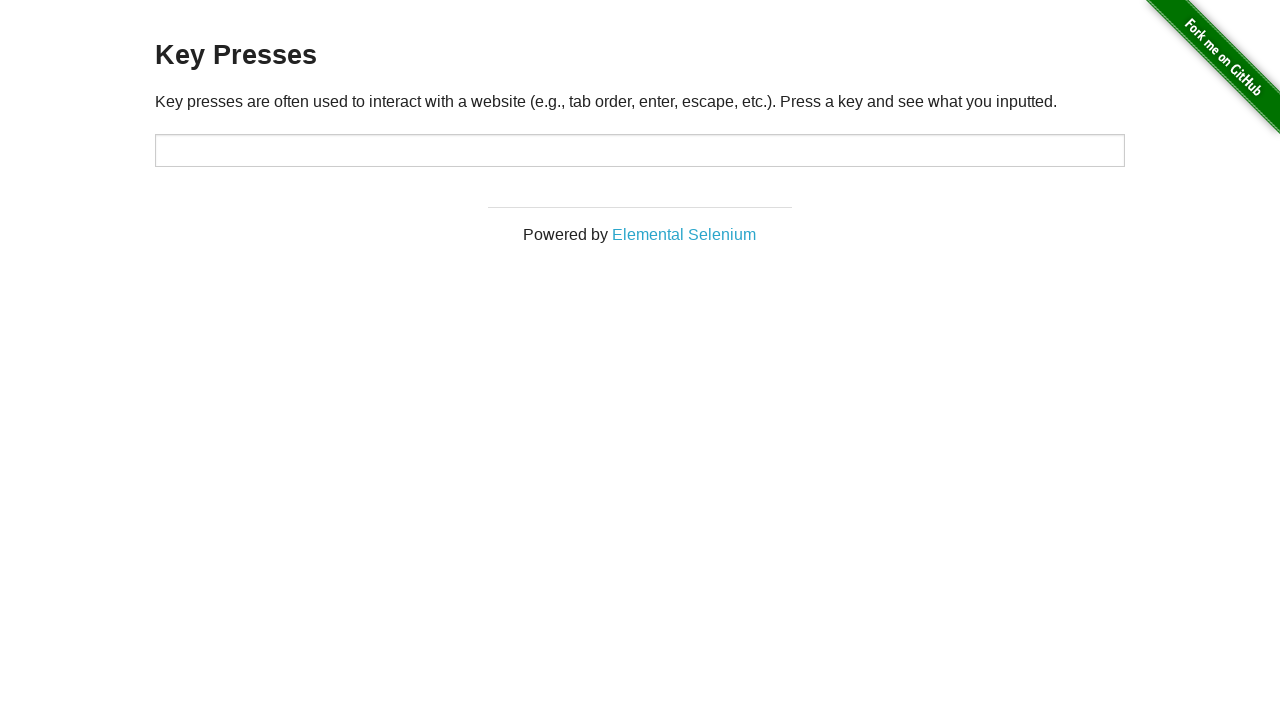

Navigated back to main page
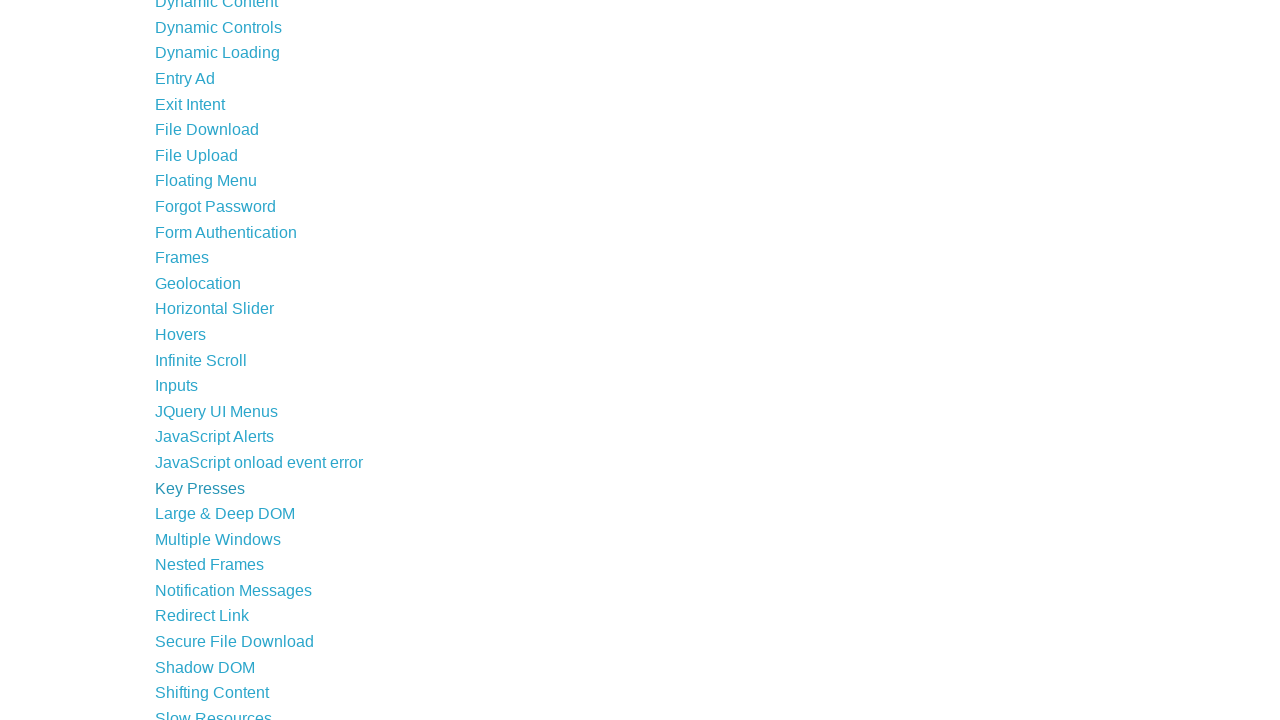

Clicked on Large & Deep DOM link at (225, 514) on text=Large & Deep DOM
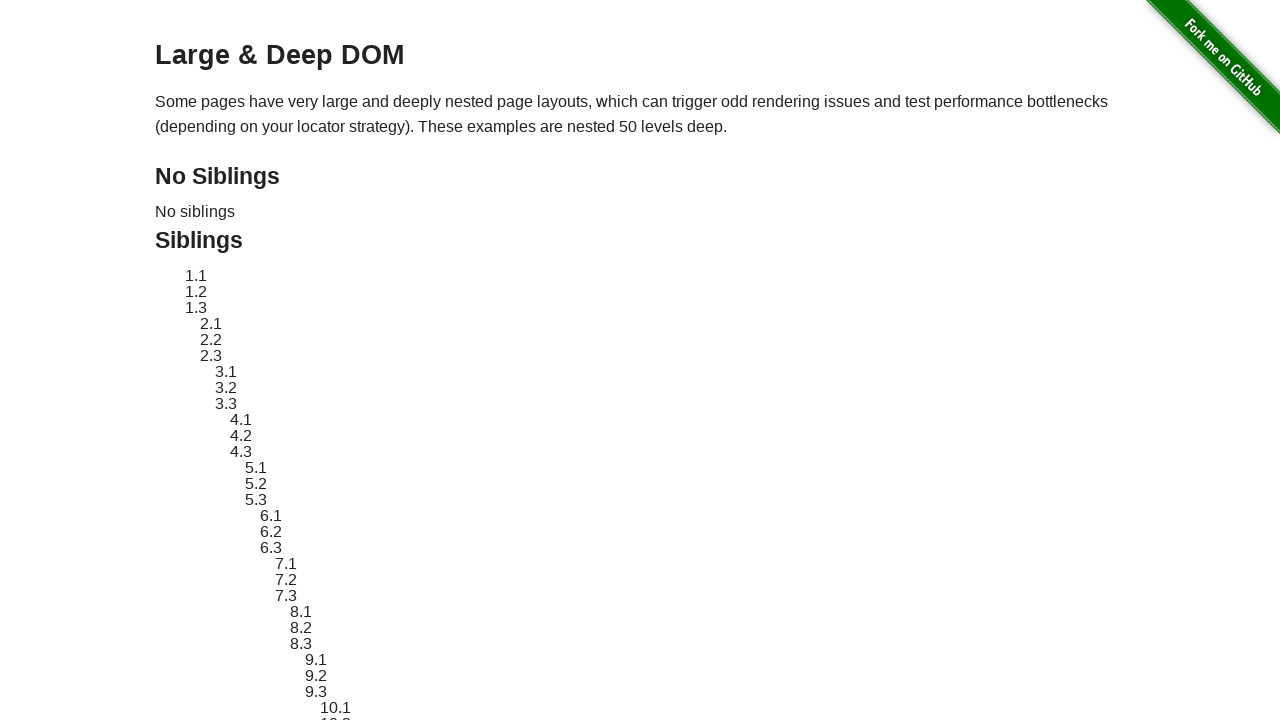

Navigated back to main page
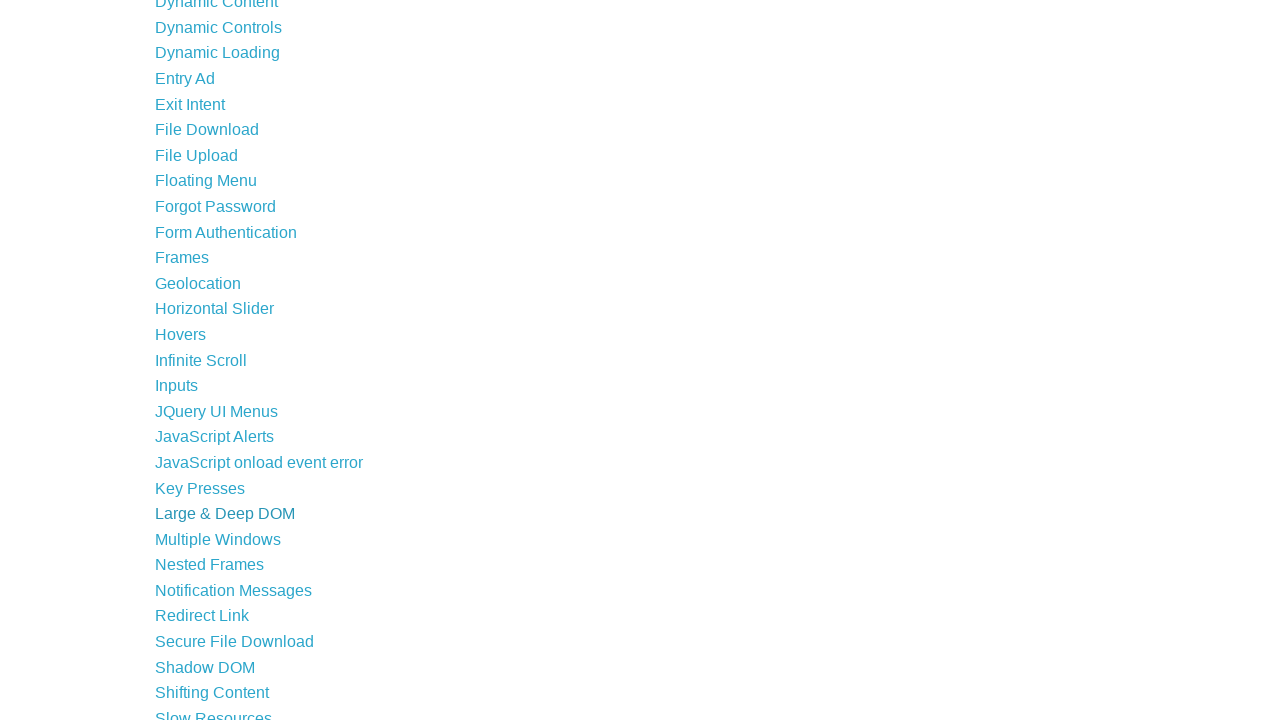

Clicked on Multiple Windows link at (218, 539) on text=Multiple Windows
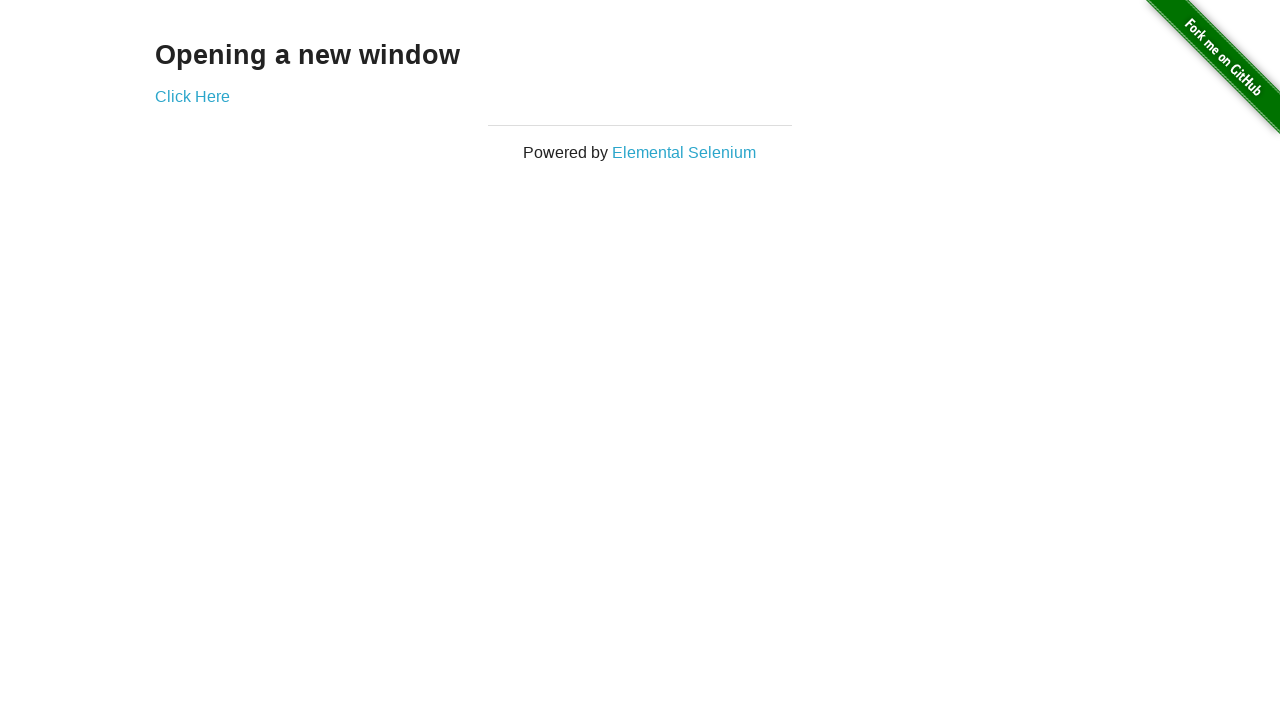

Navigated back to main page
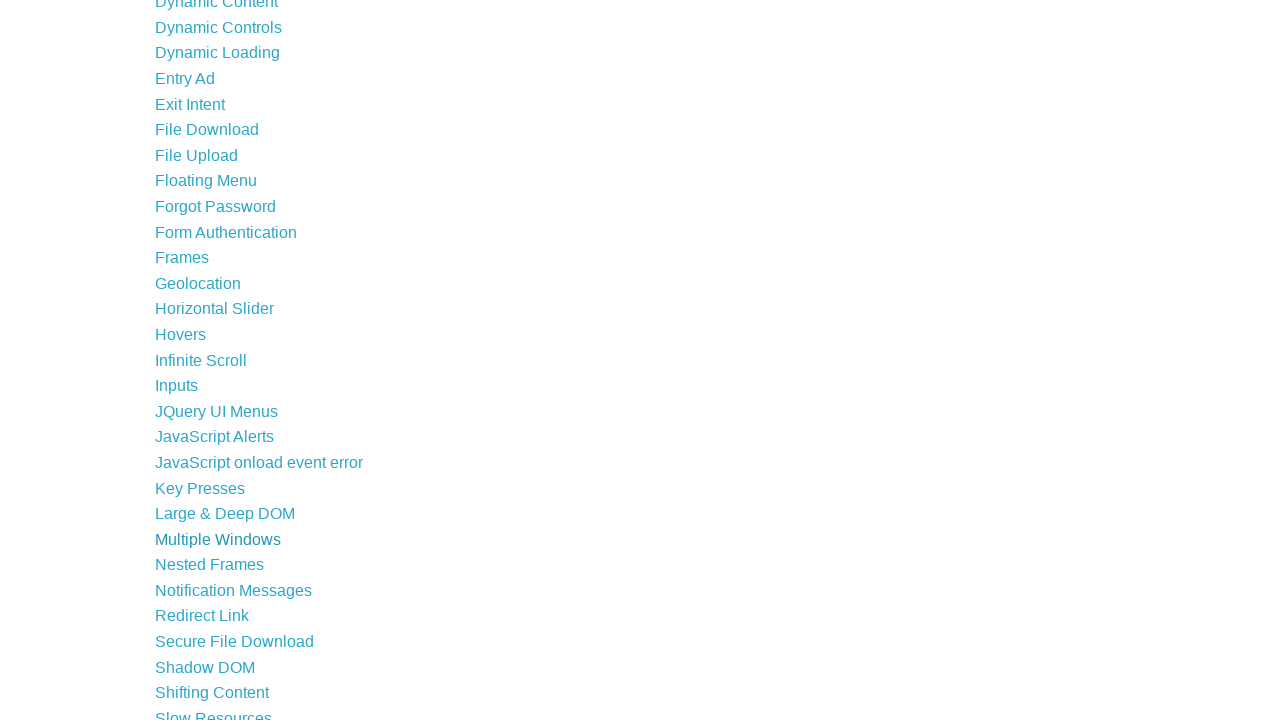

Clicked on Nested Frames link at (210, 565) on text=Nested Frames
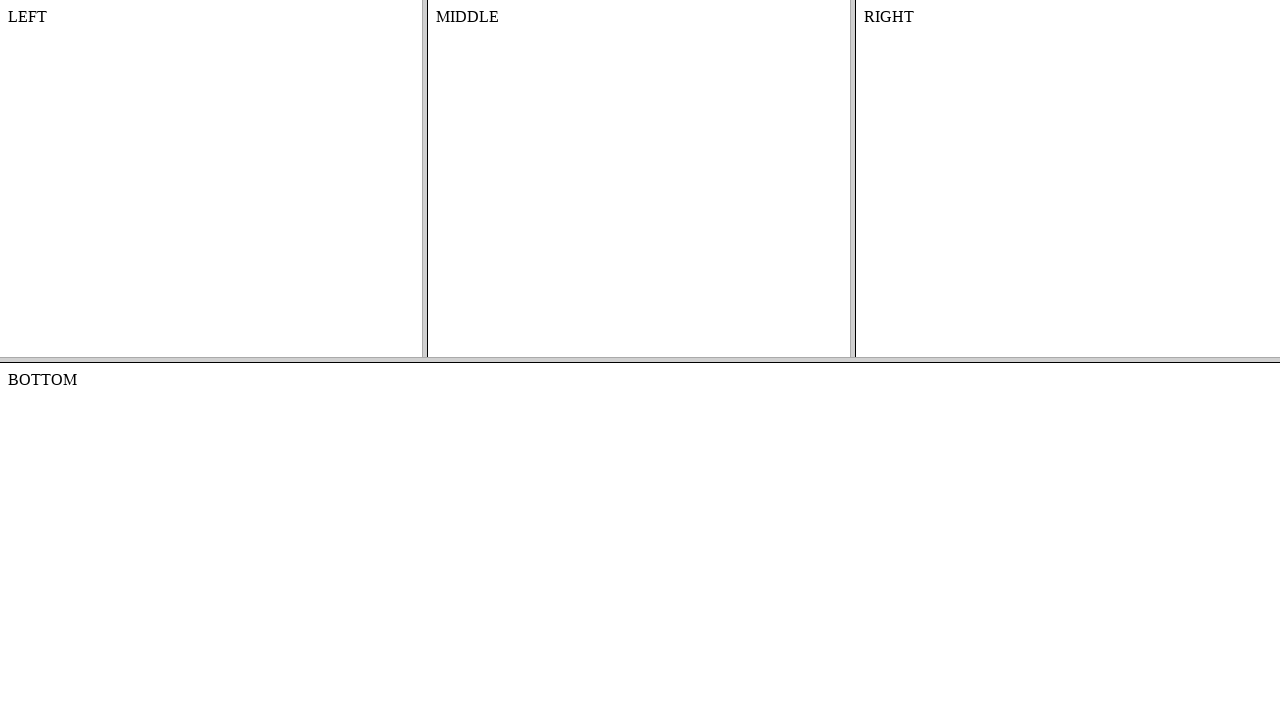

Navigated back to main page
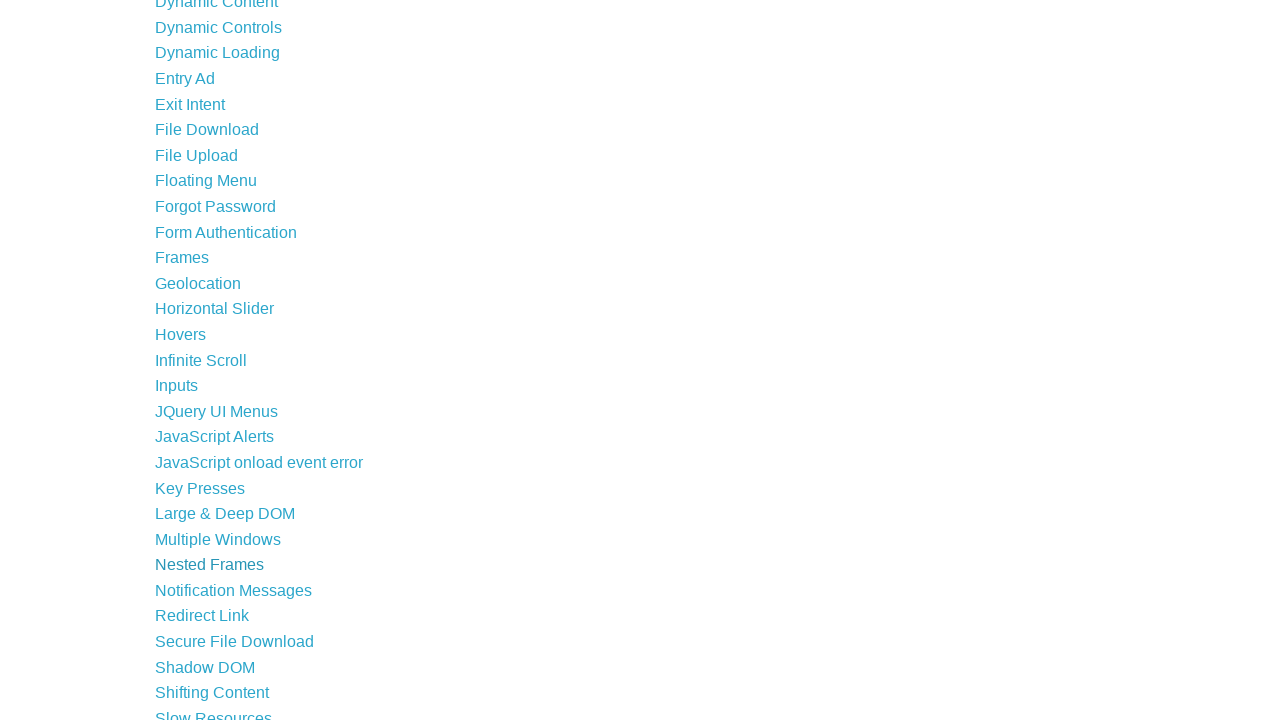

Clicked on Notification Messages link at (234, 590) on text=Notification Messages
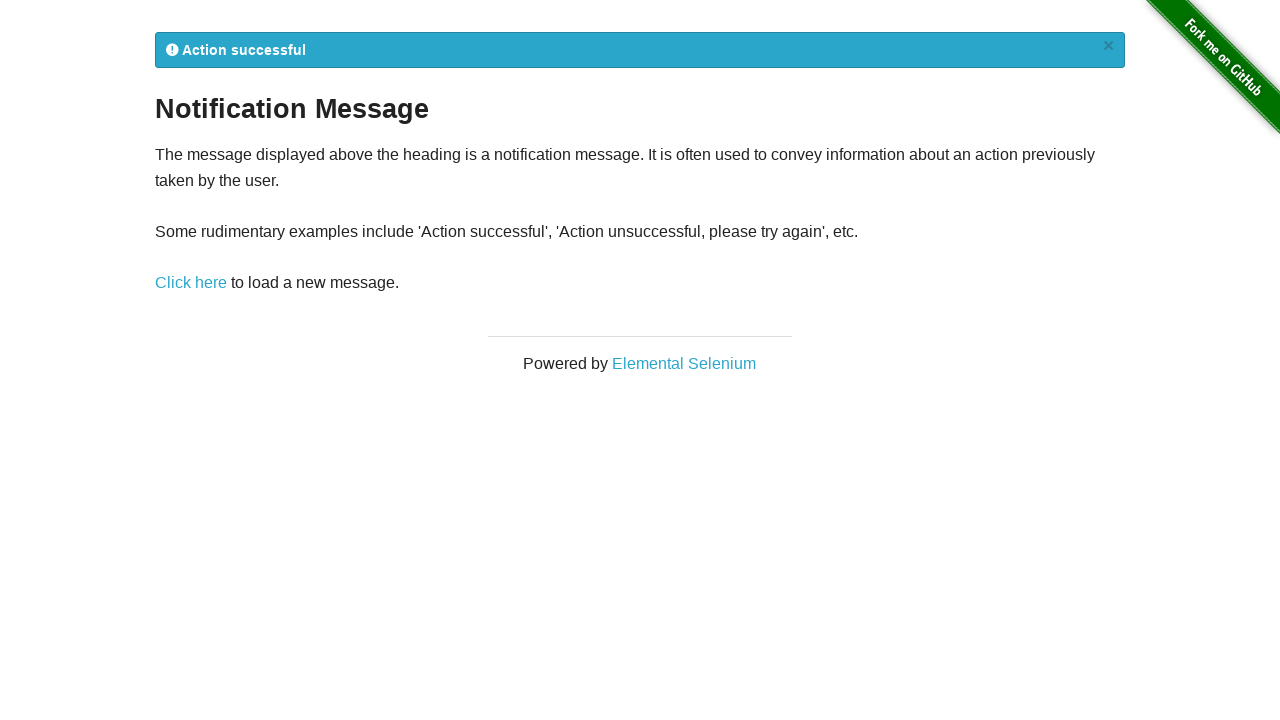

Navigated back to main page
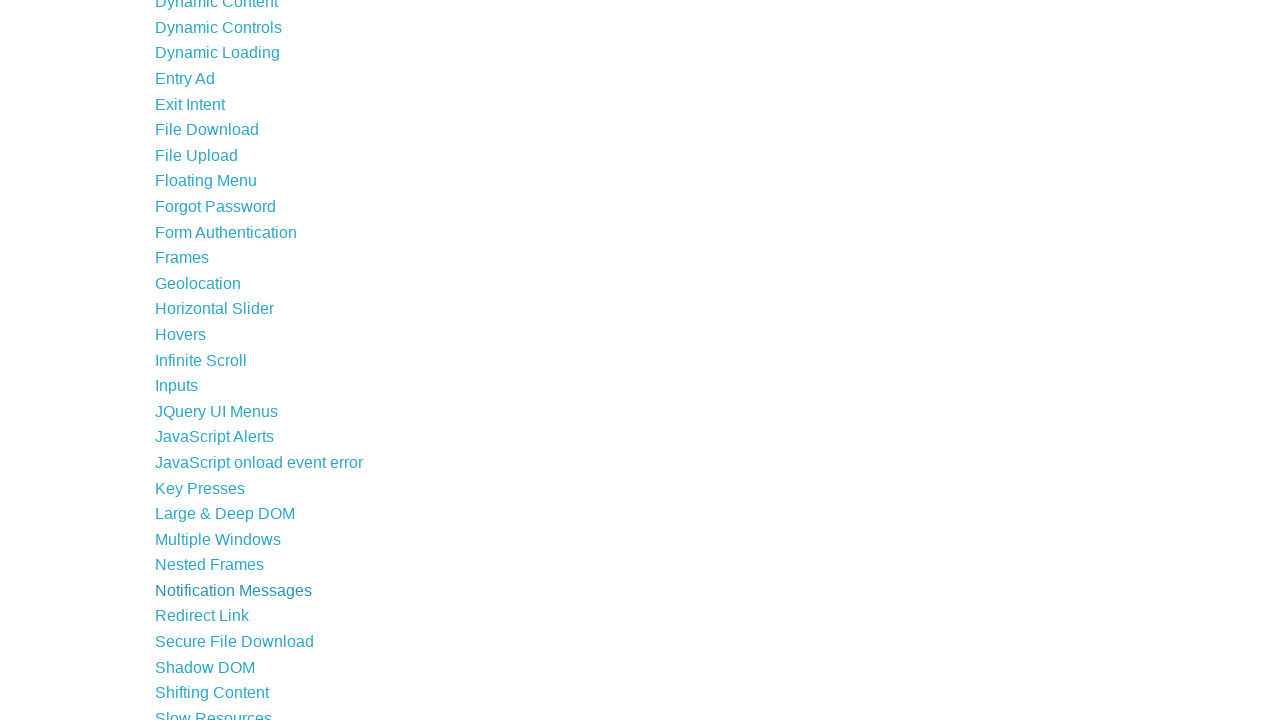

Clicked on Redirect Link at (202, 616) on text=Redirect Link
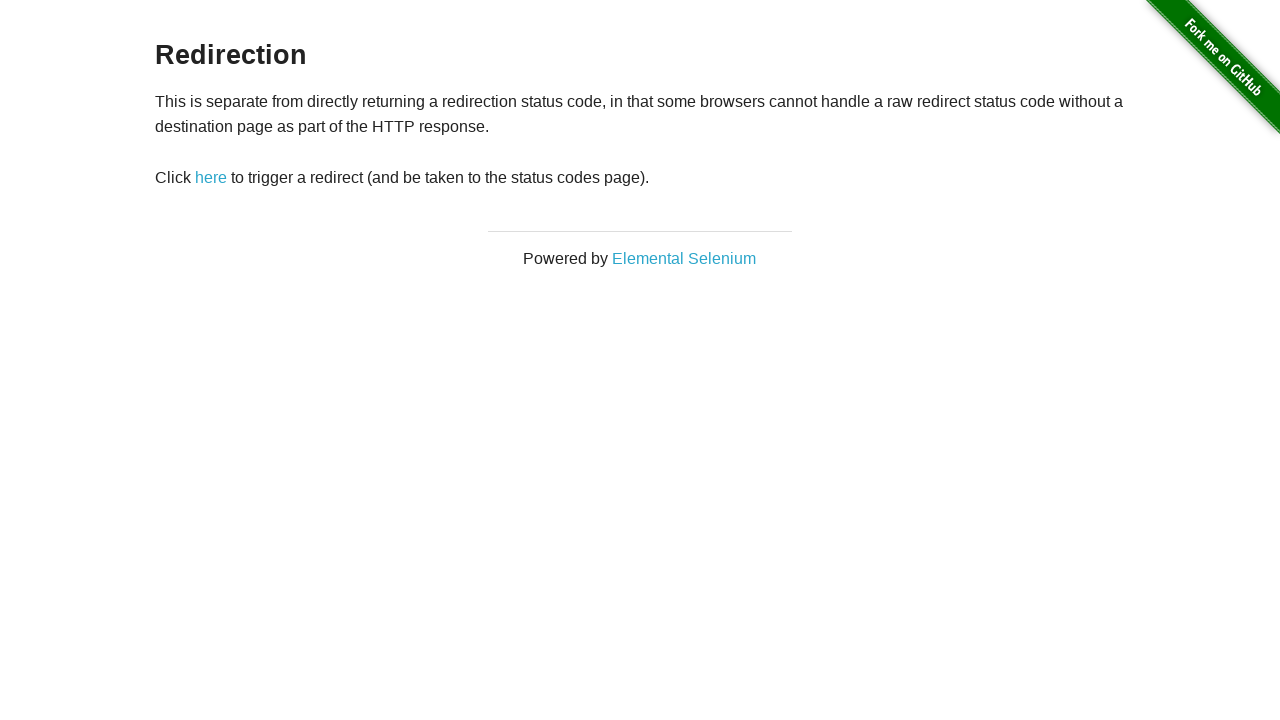

Navigated back to main page
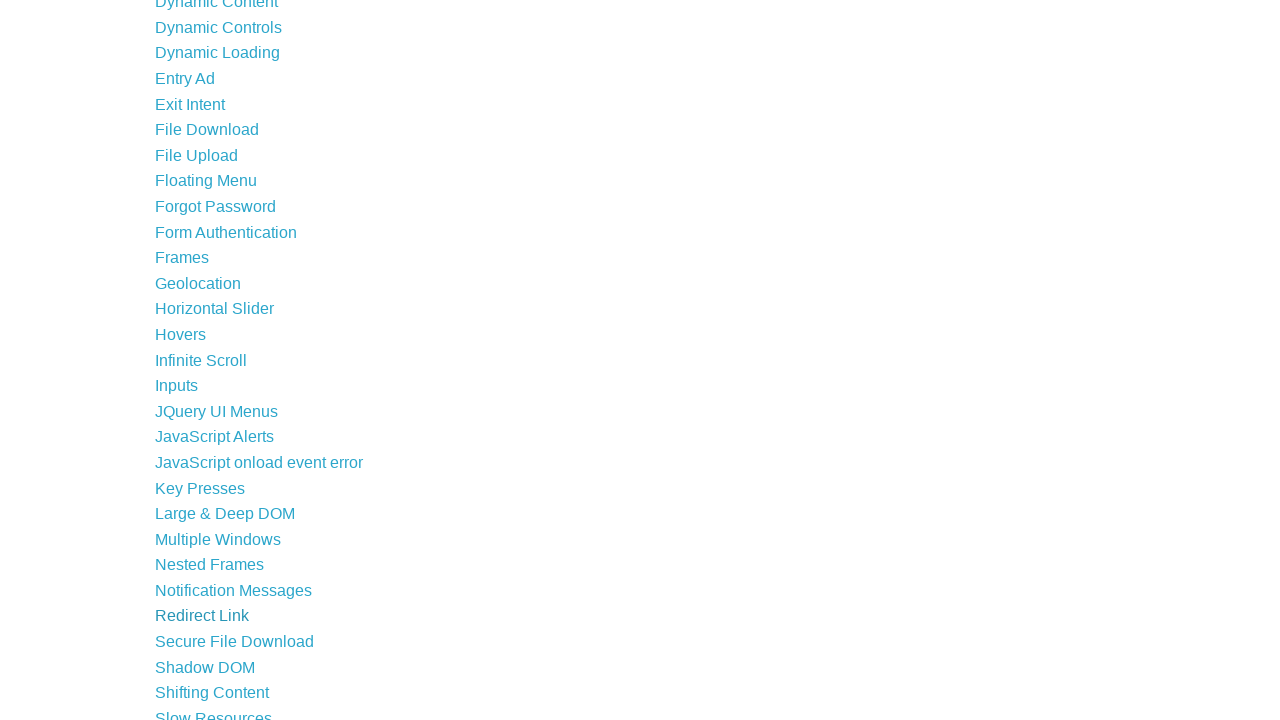

Clicked on Secure File Download link at (234, 642) on text=Secure File Download
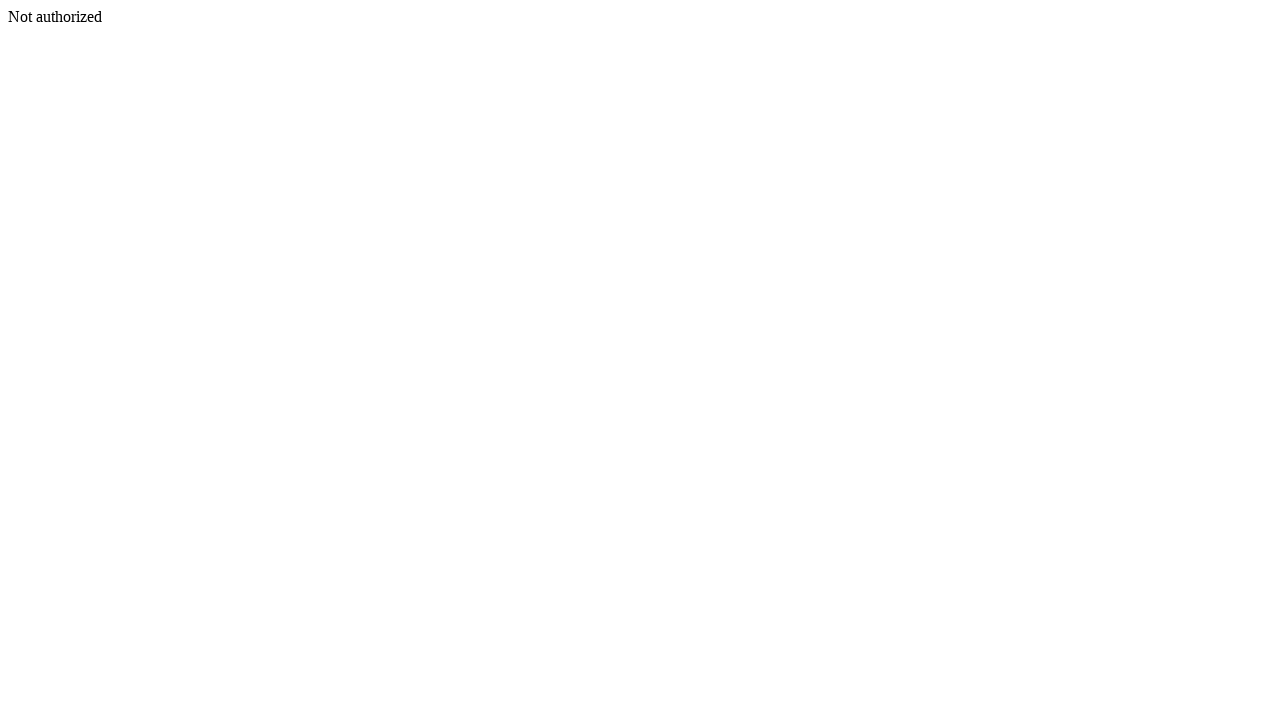

Navigated back to main page
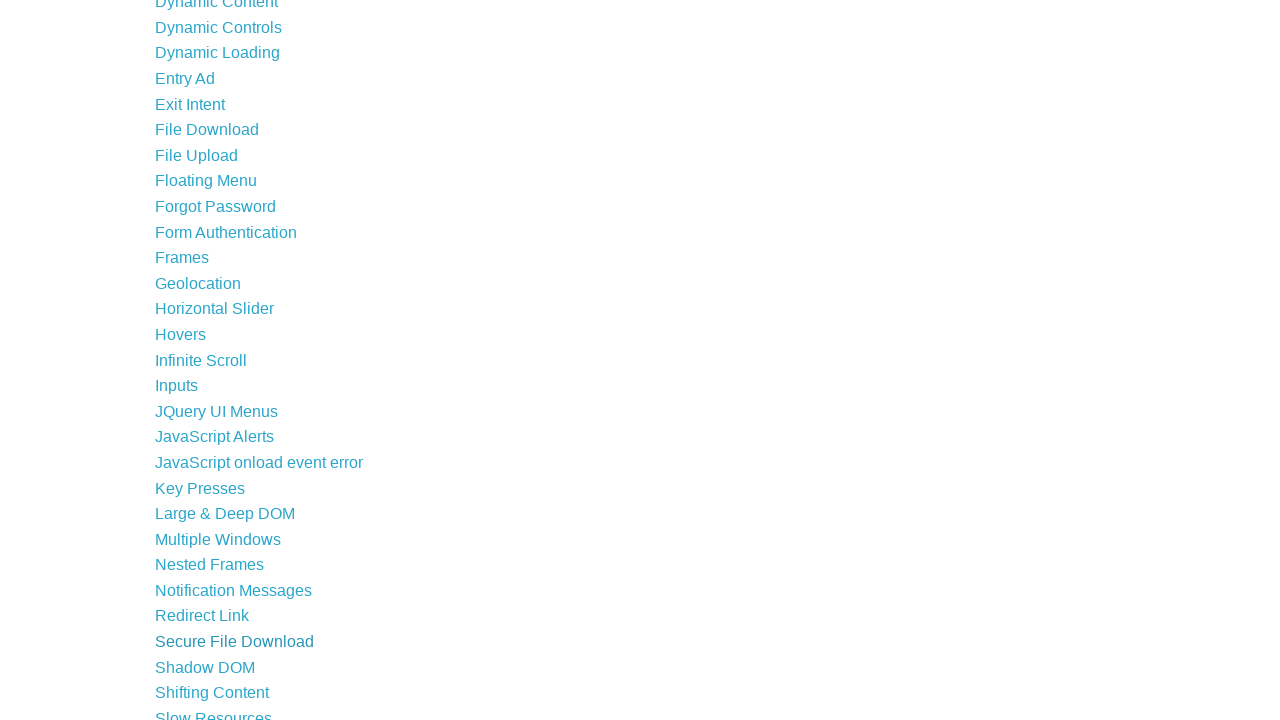

Clicked on Shadow DOM link at (205, 667) on text=Shadow DOM
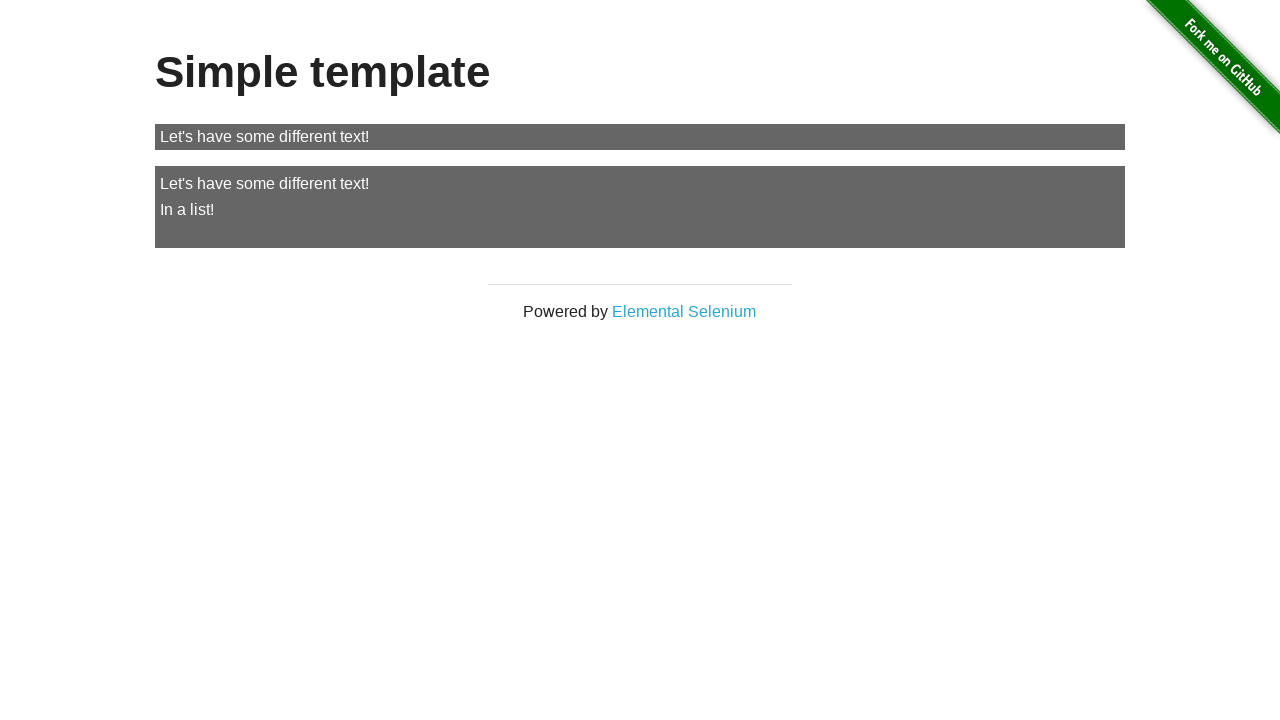

Navigated back to main page
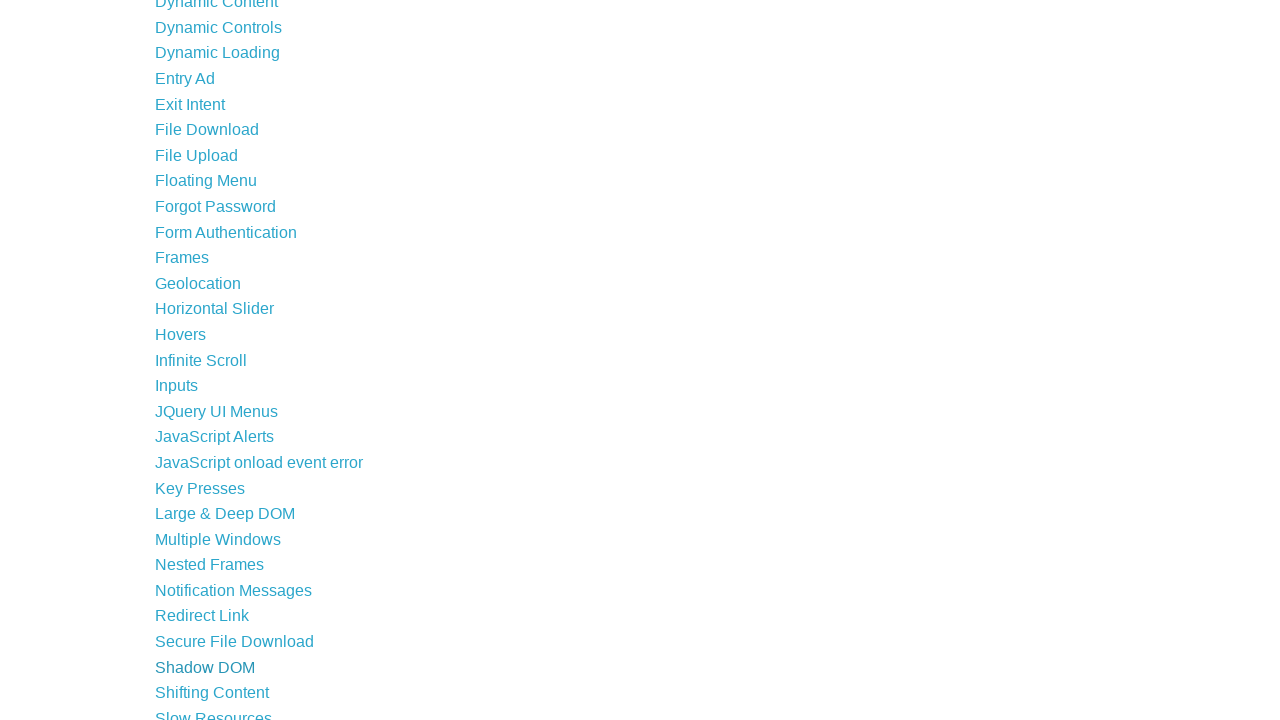

Clicked on Shifting Content link at (212, 693) on text=Shifting Content
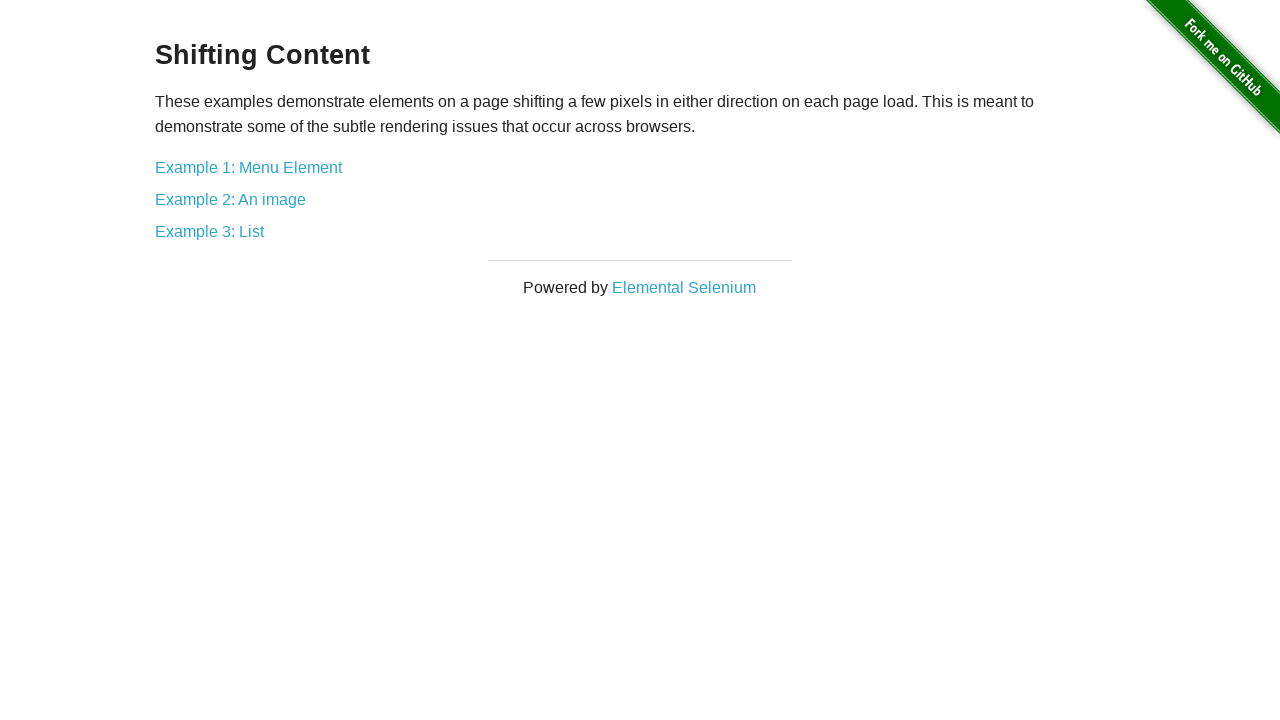

Navigated back to main page
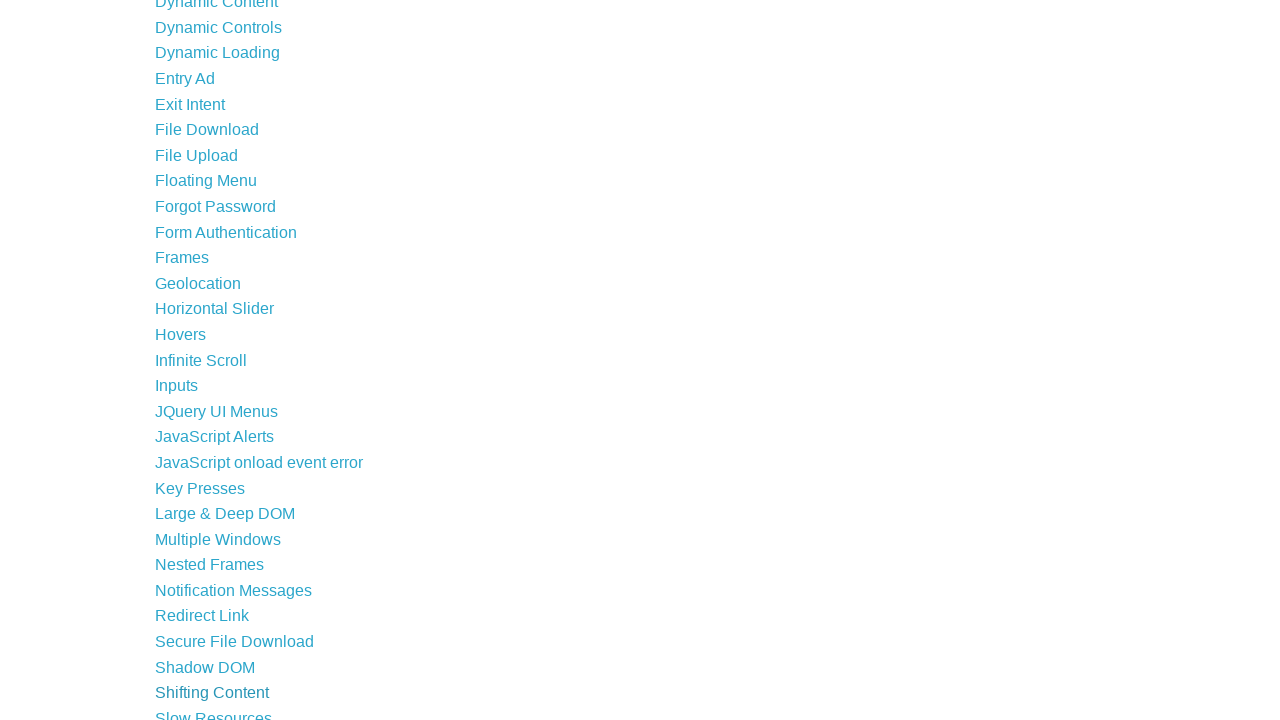

Clicked on Slow Resources link at (214, 712) on text=Slow Resources
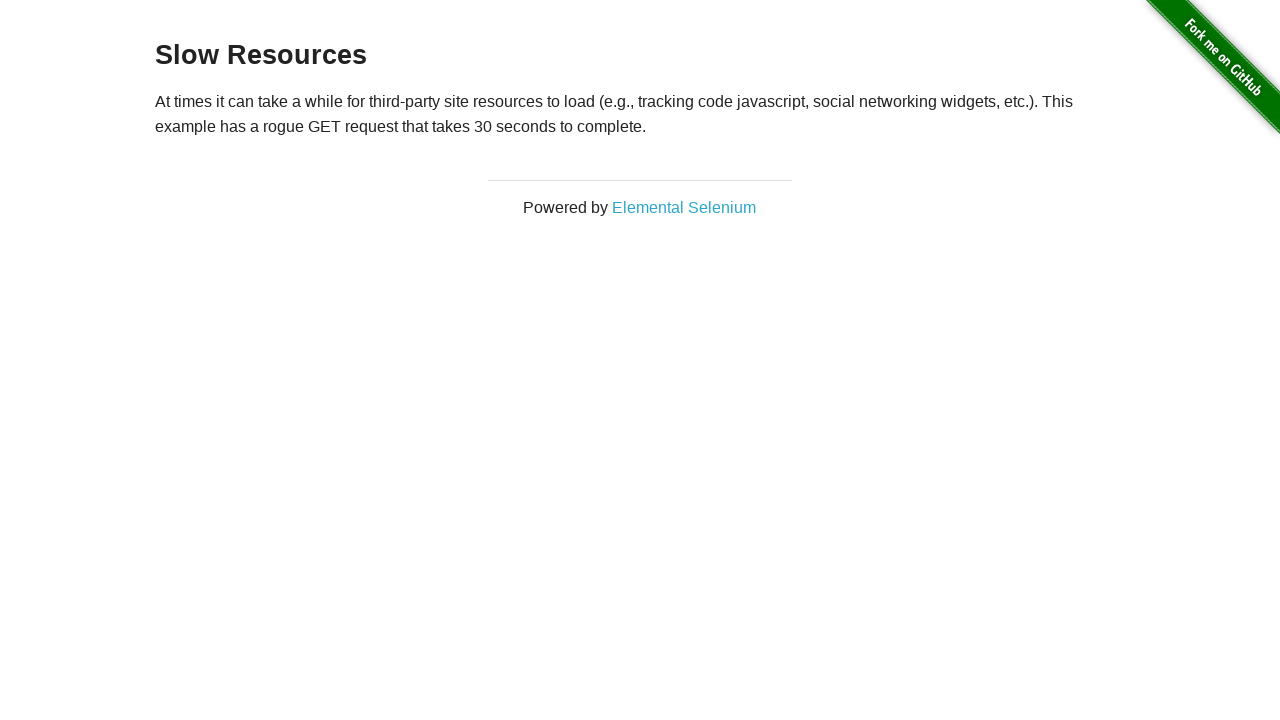

Navigated back to main page
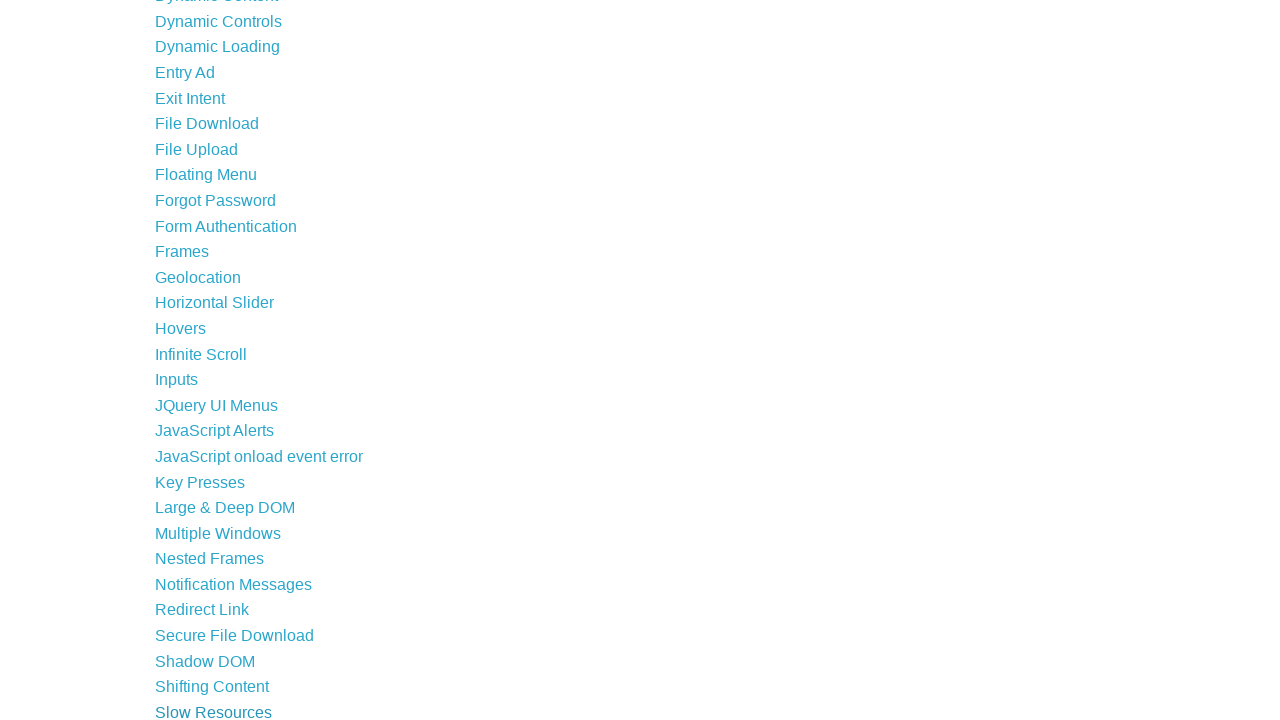

Clicked on Sortable Data Tables link at (230, 574) on text=Sortable Data Tables
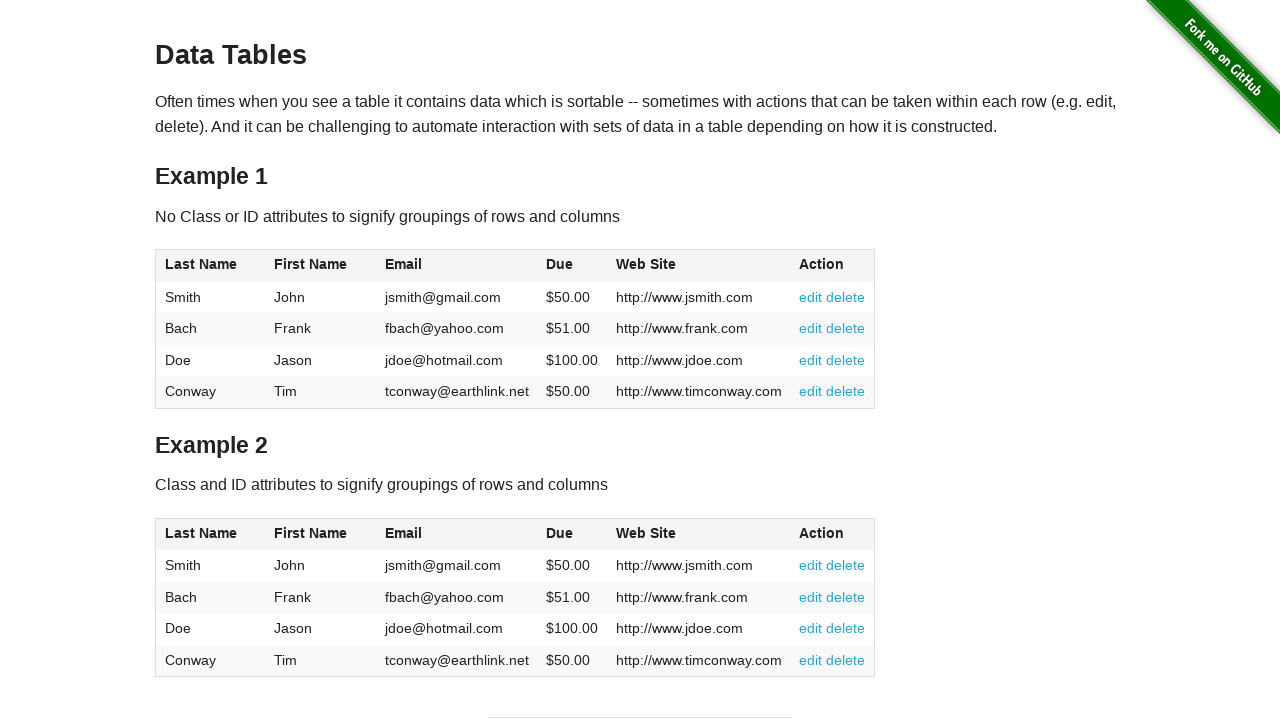

Navigated back to main page
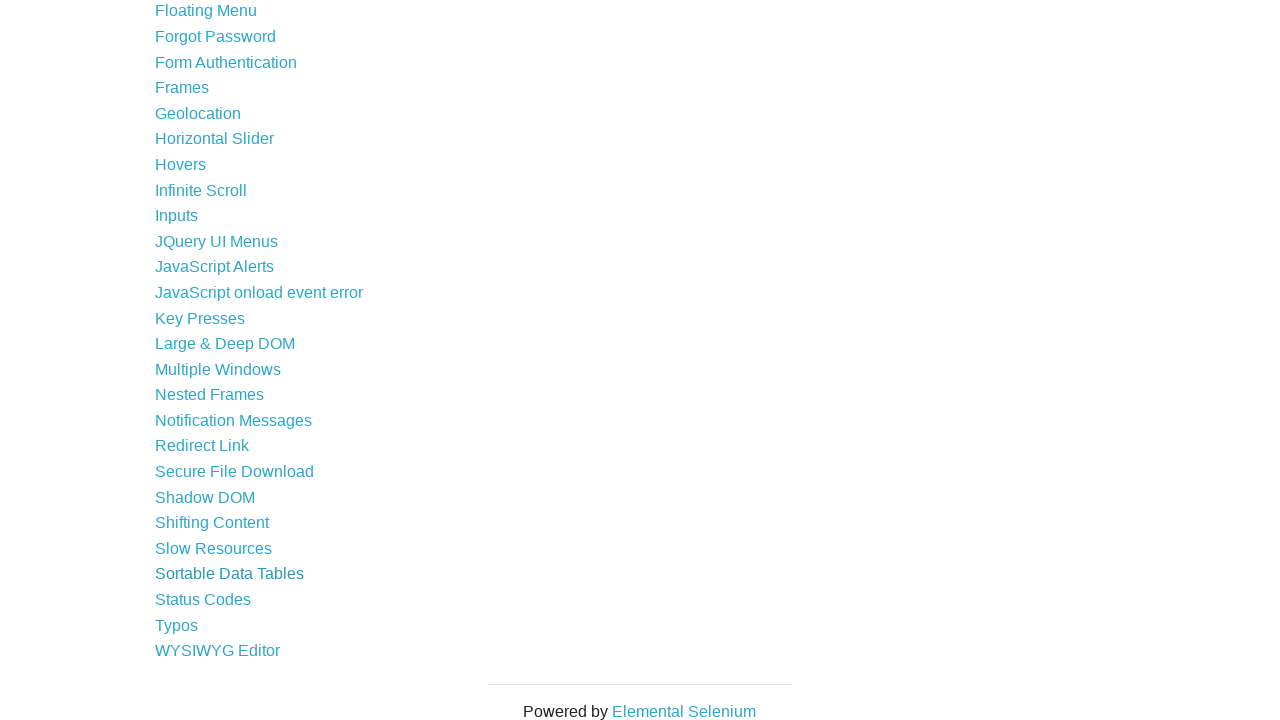

Clicked on Status Codes link at (203, 600) on text=Status Codes
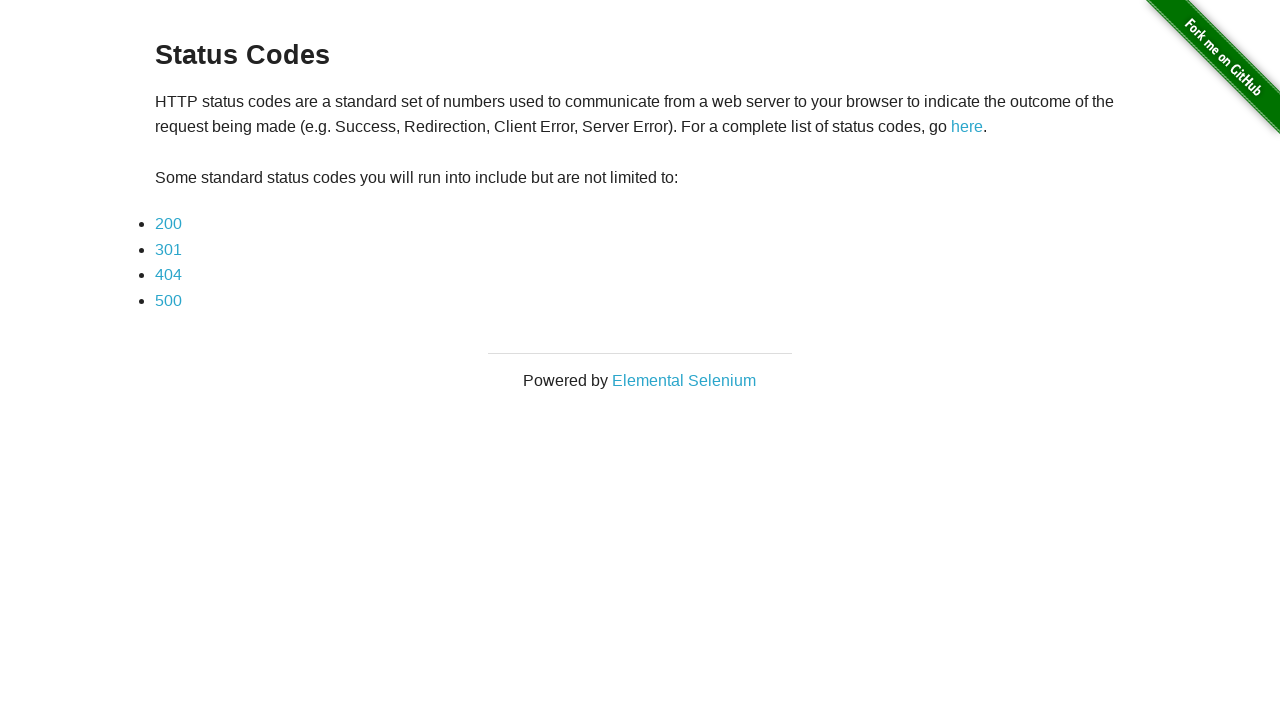

Navigated back to main page
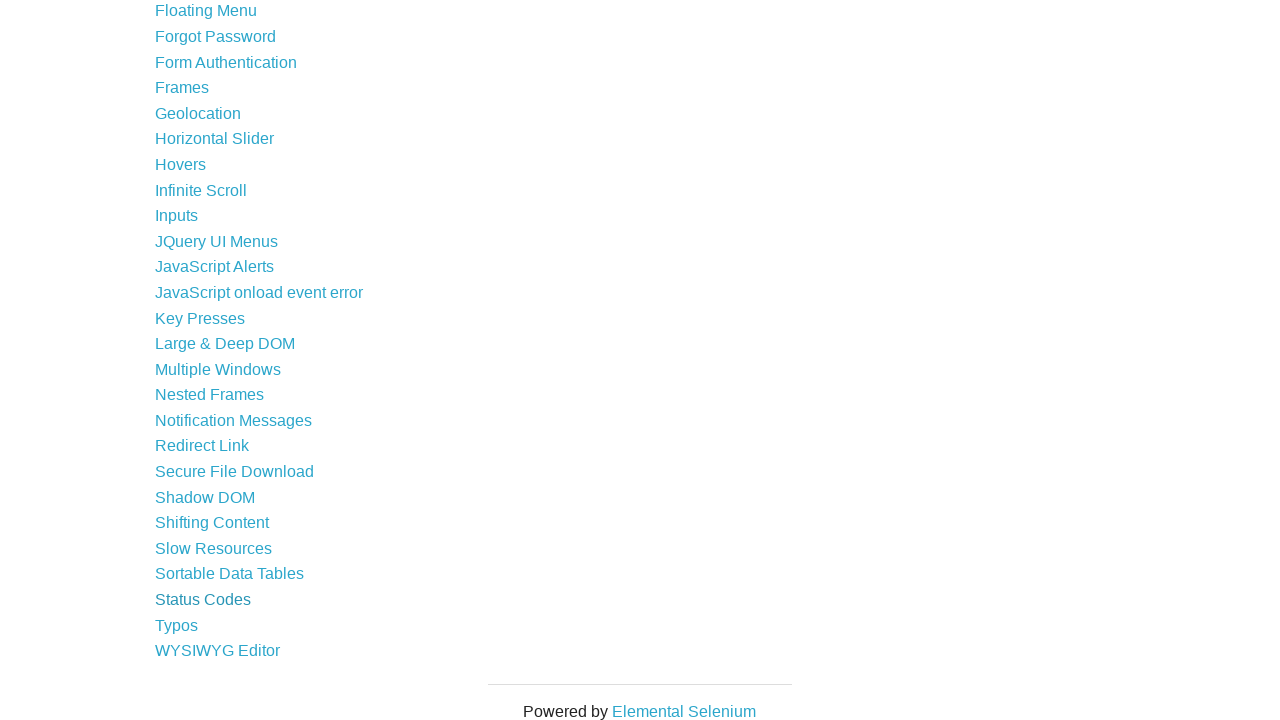

Clicked on Typos link at (176, 625) on text=Typos
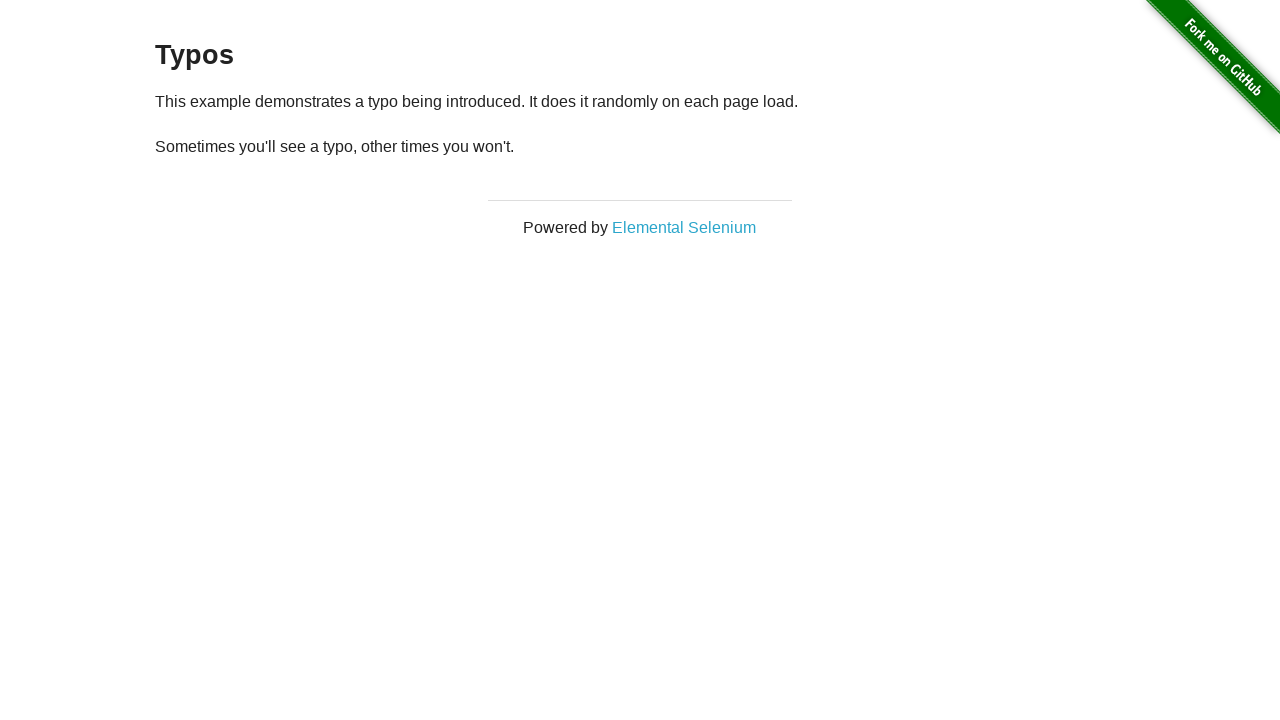

Navigated back to main page
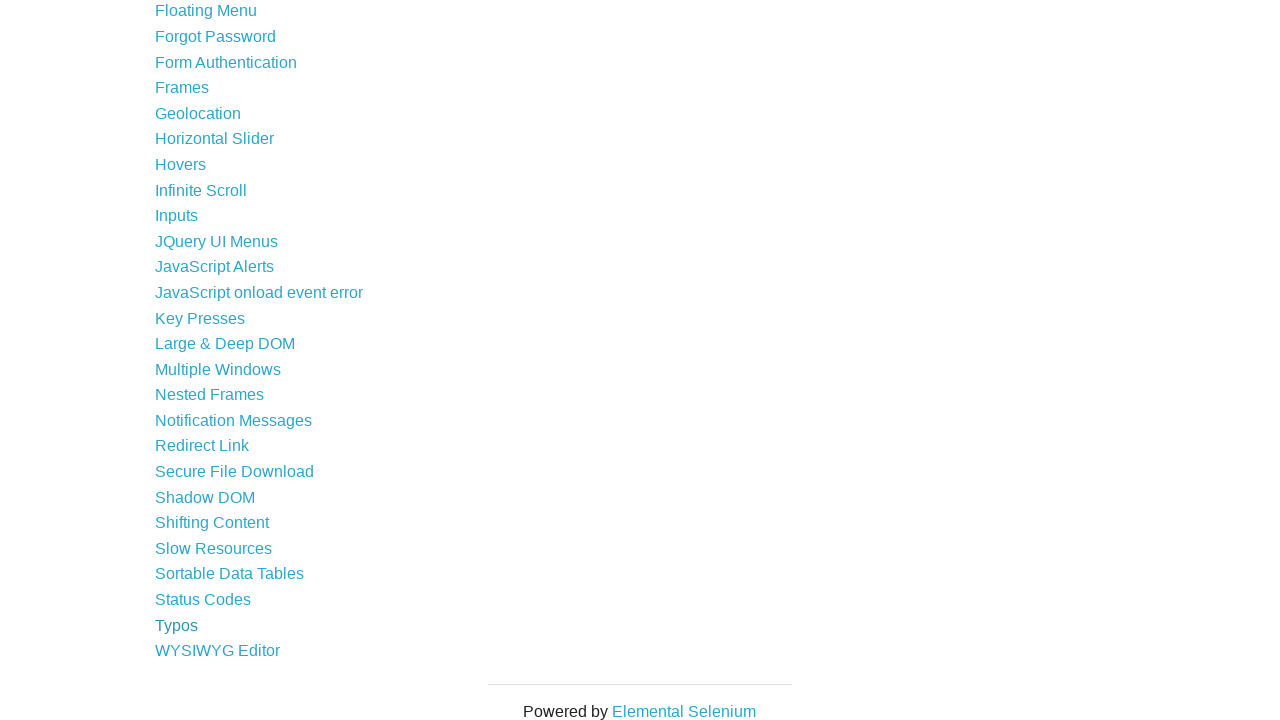

Clicked on WYSIWYG Editor link at (218, 651) on text=WYSIWYG Editor
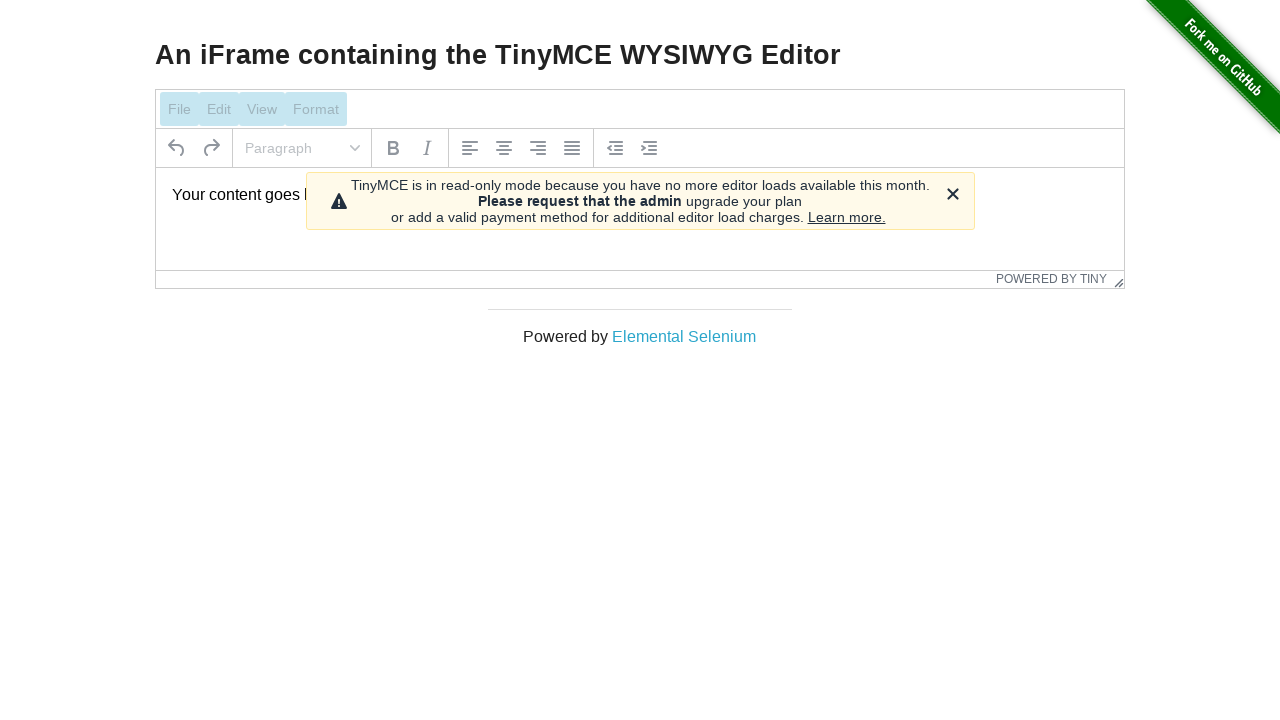

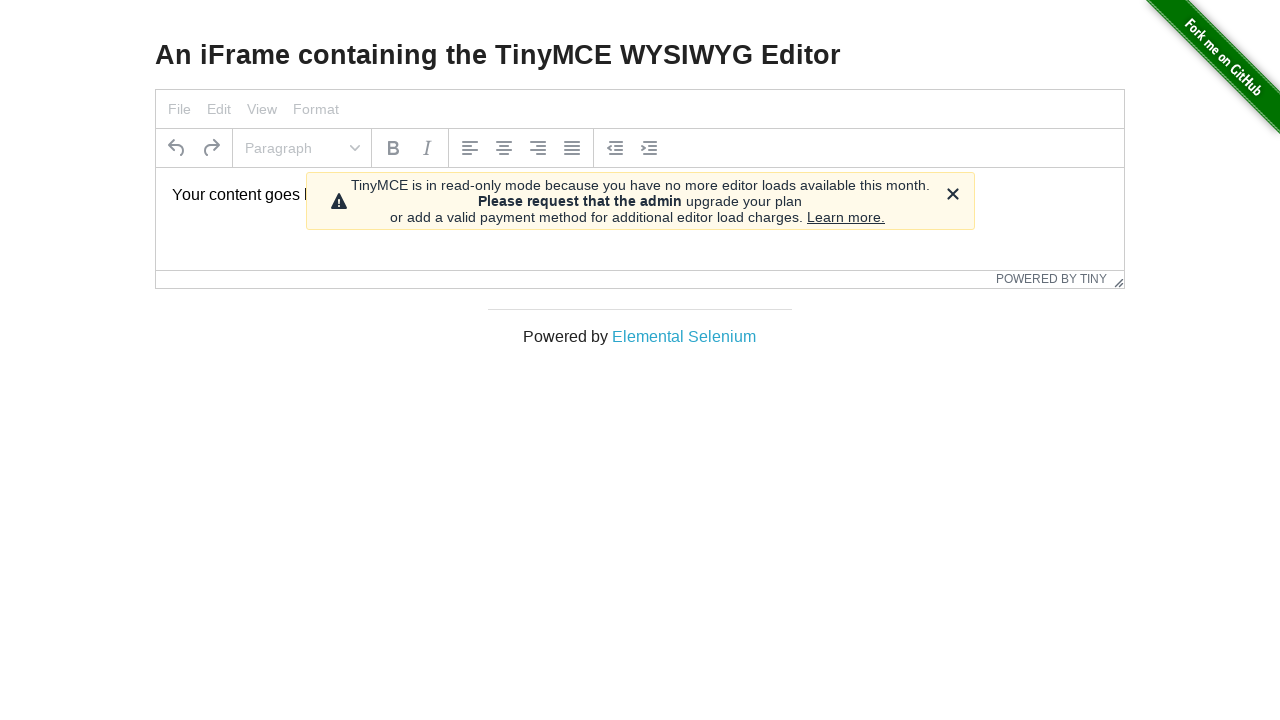